Tests e-commerce cart functionality by adding products from different categories (Monitors, Phones, Laptops) to cart and removing them, then verifying the cart total

Starting URL: https://www.demoblaze.com/index.html

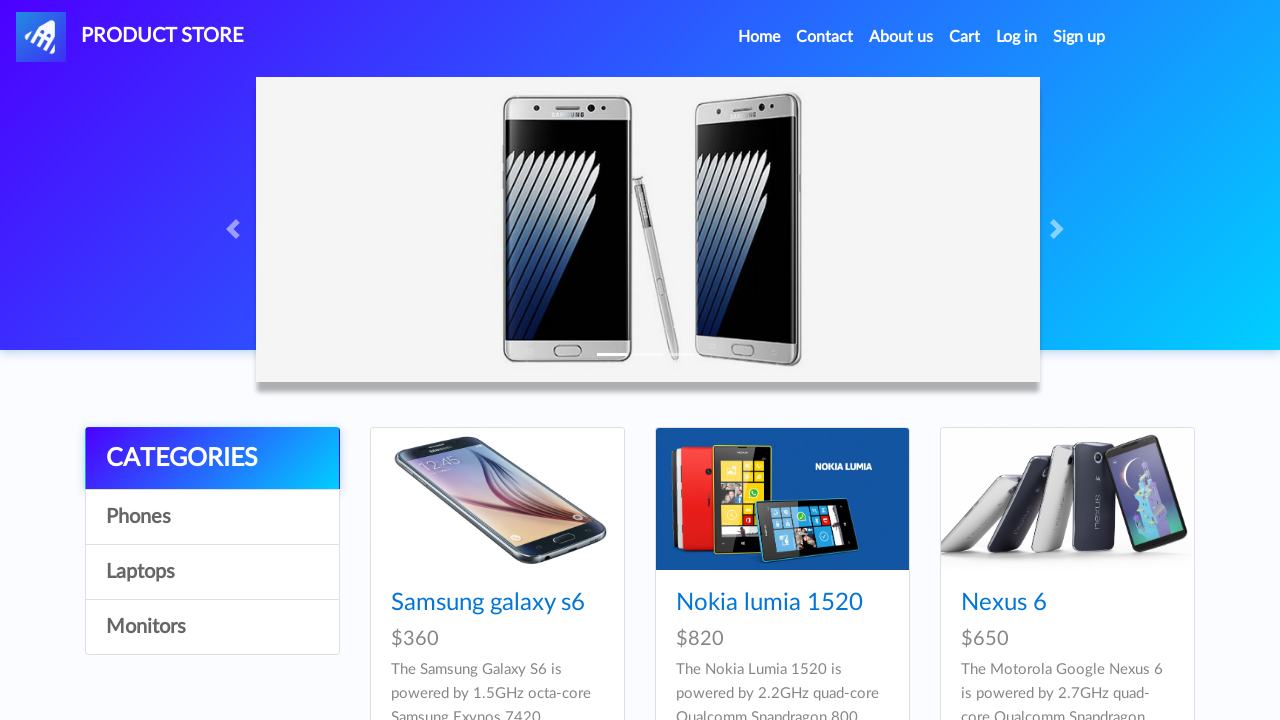

Clicked on Monitors category at (212, 627) on text=Monitors
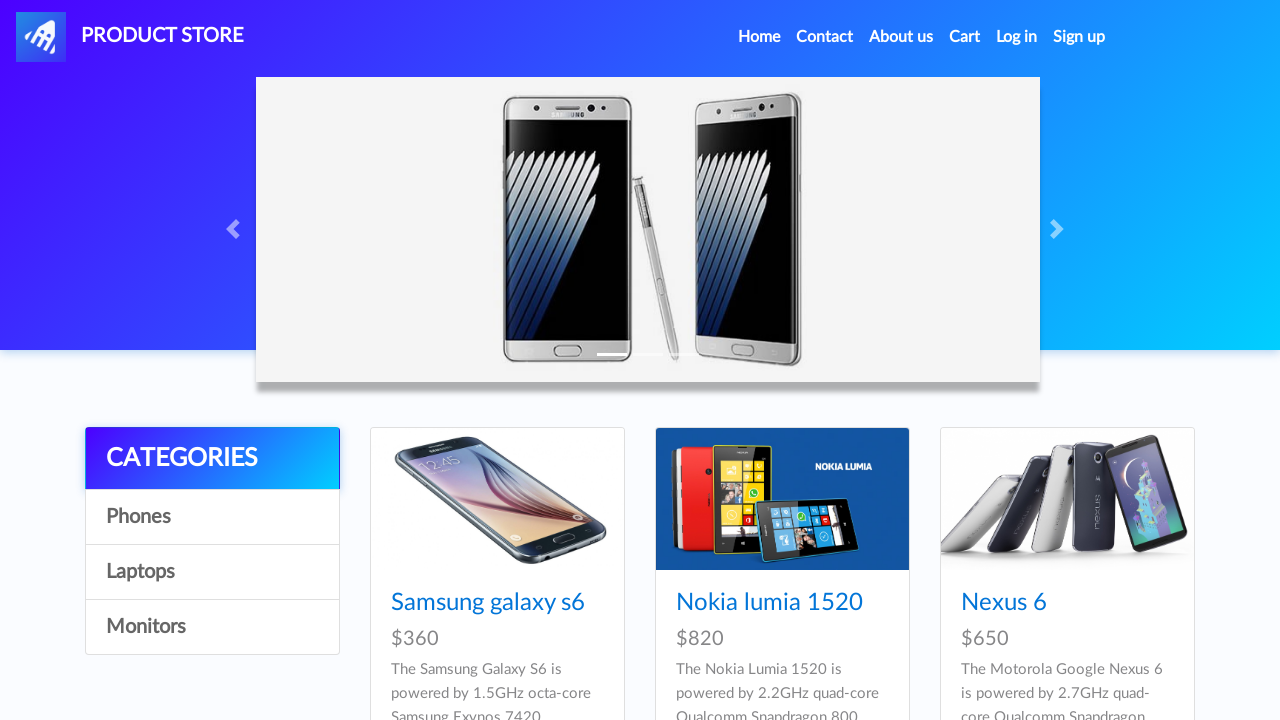

Clicked on Apple monitor 24 product at (484, 603) on text=Apple monitor 24
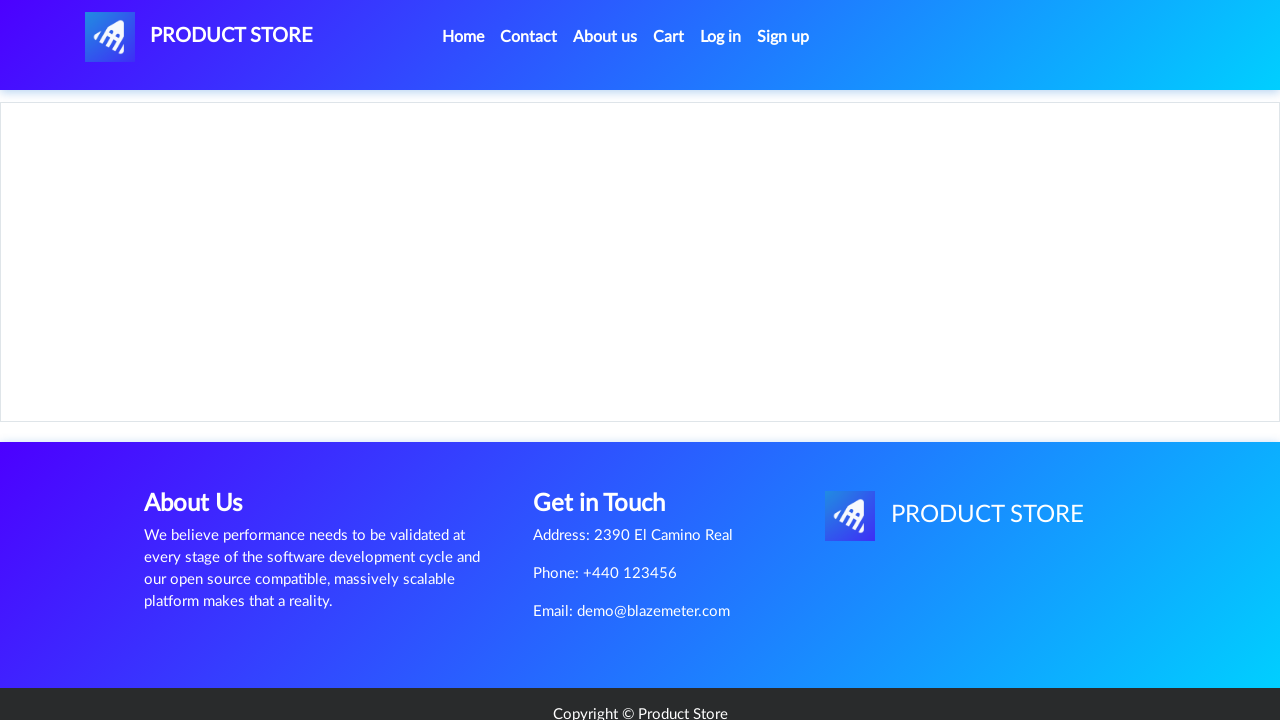

Waited 3 seconds for page to load
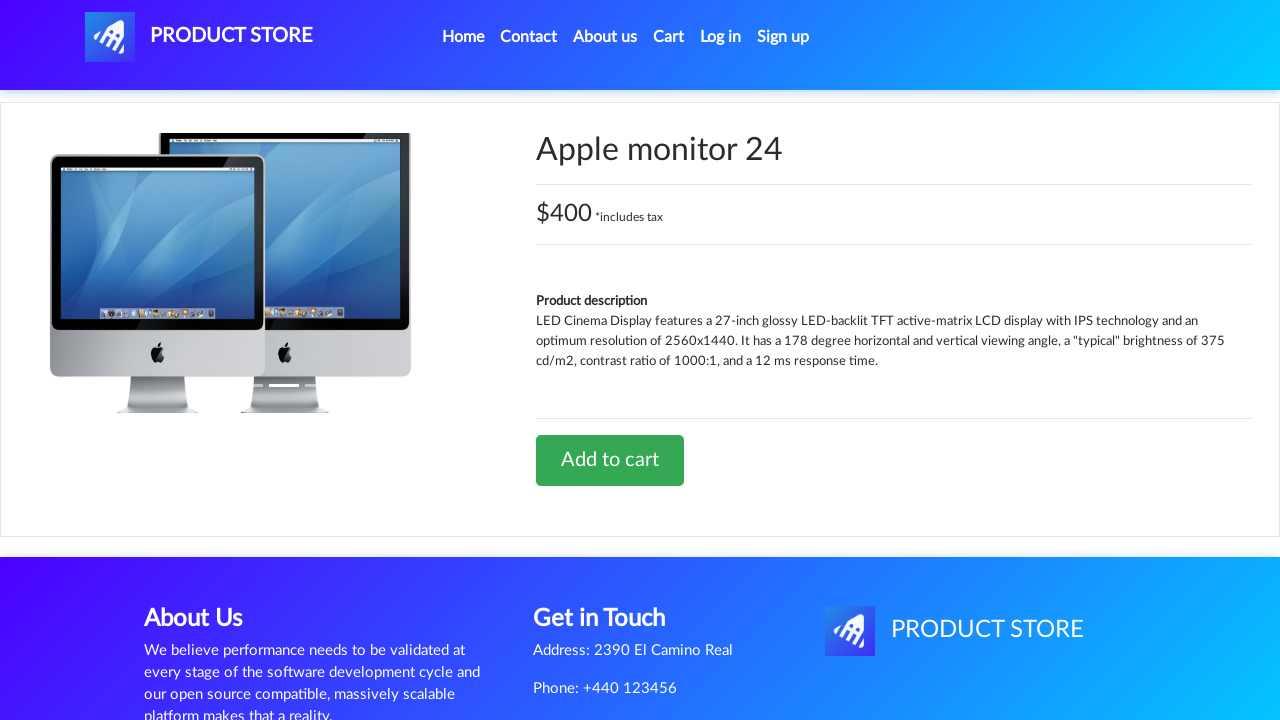

Clicked Add to cart button for Apple monitor at (610, 460) on text=Add to cart
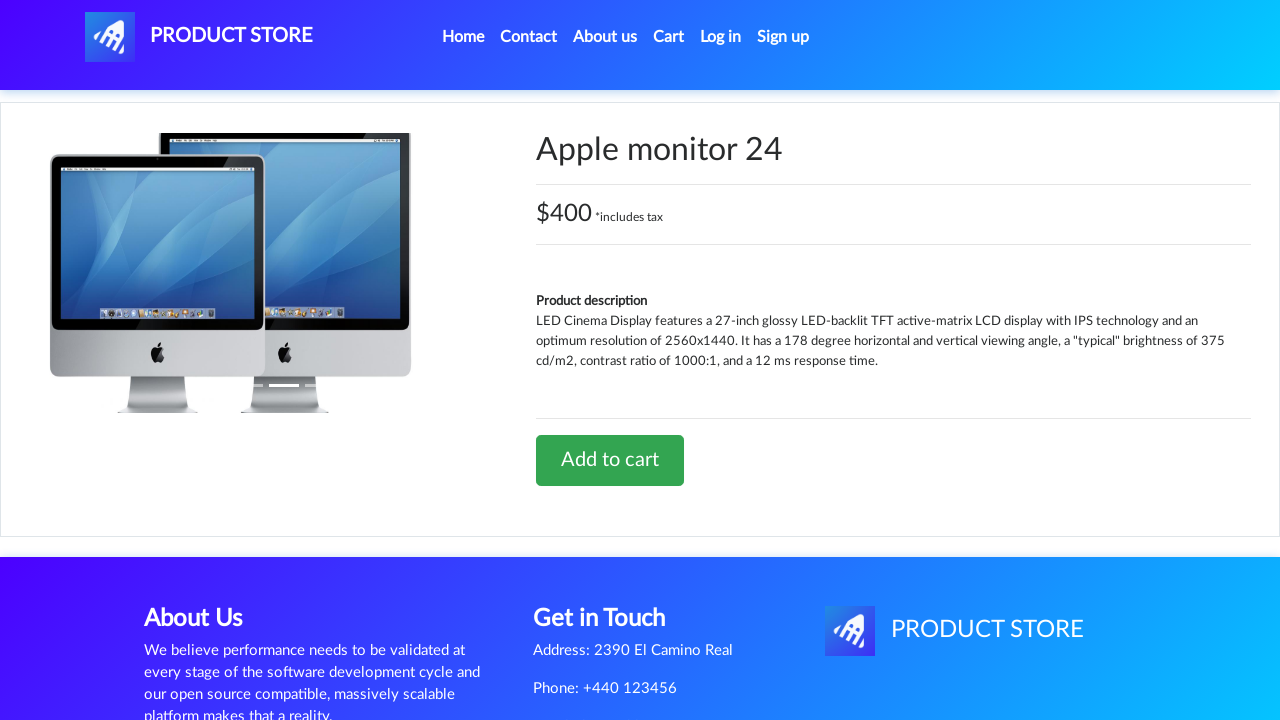

Waited 3 seconds before handling alert
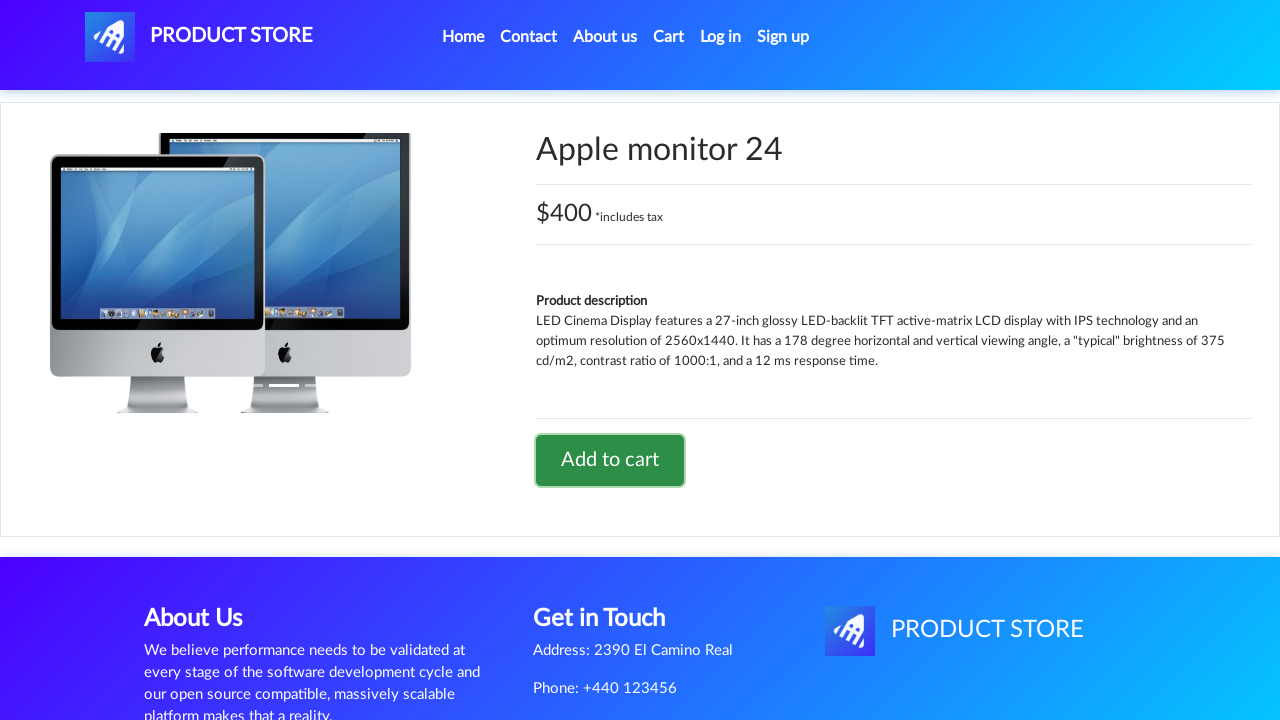

Set up dialog handler to accept alerts
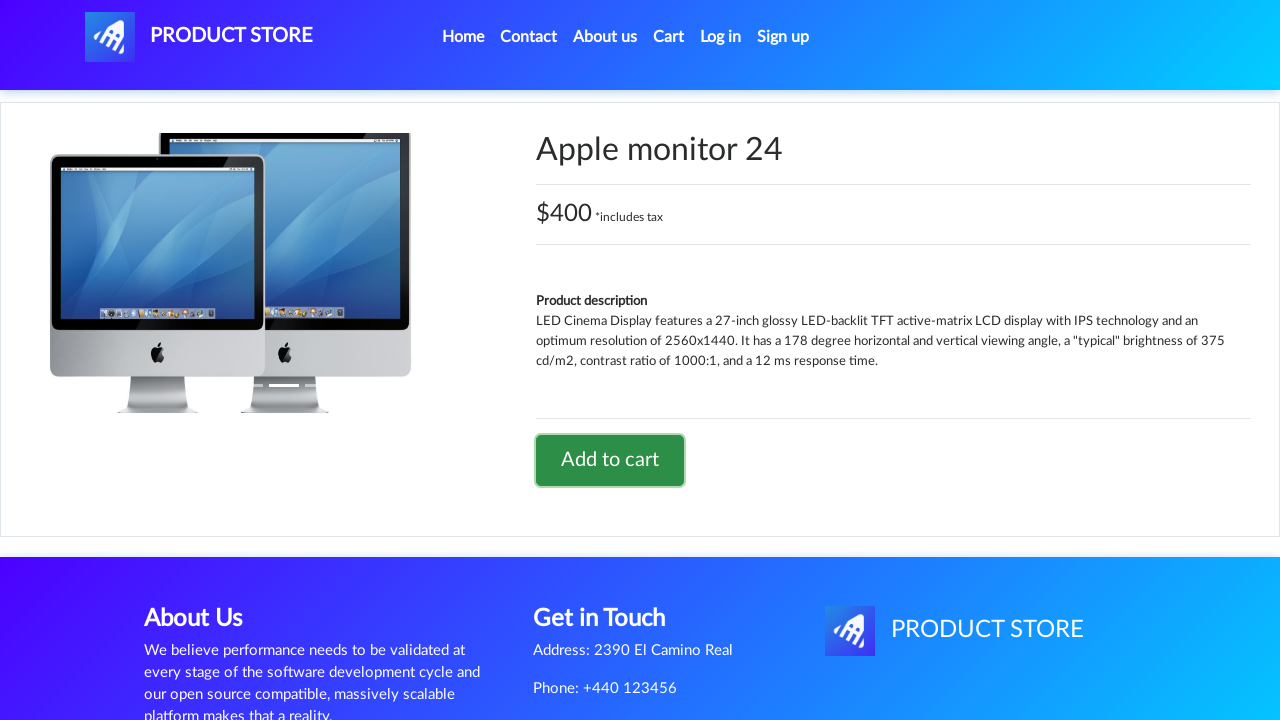

Clicked Add to cart button to trigger alert dialog at (610, 460) on text=Add to cart
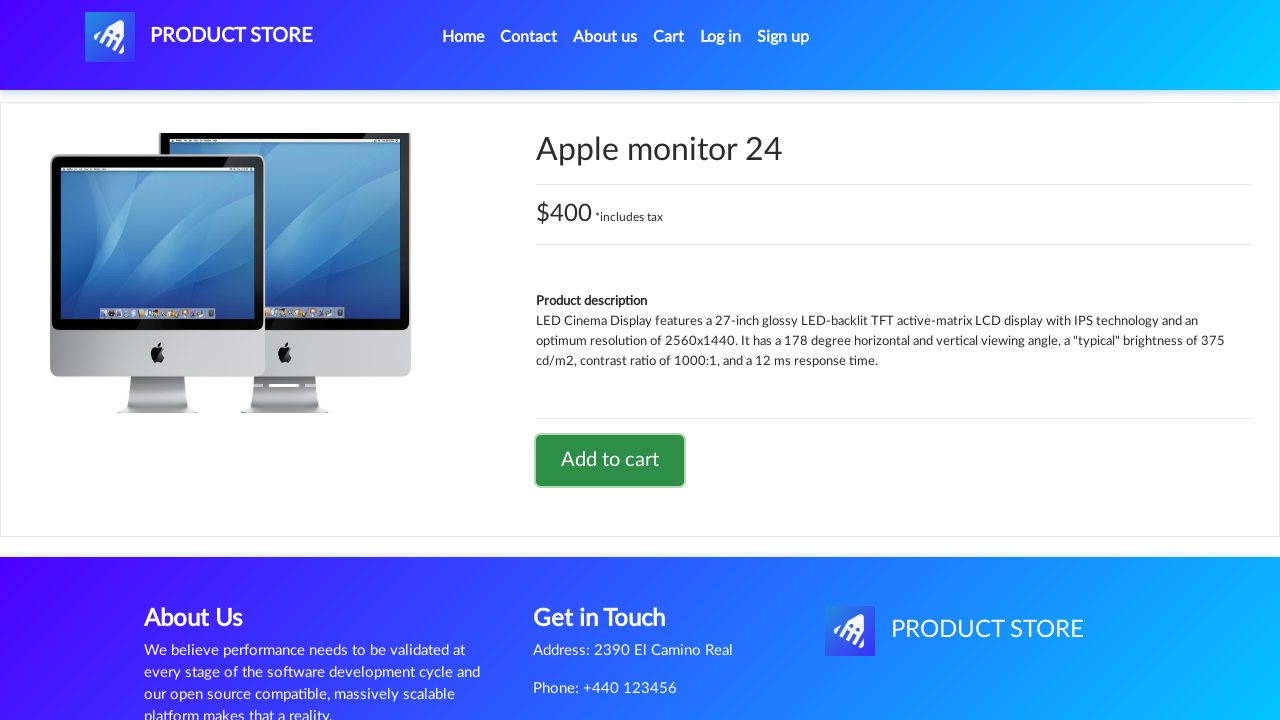

Navigated to Cart page at (669, 37) on text=Cart
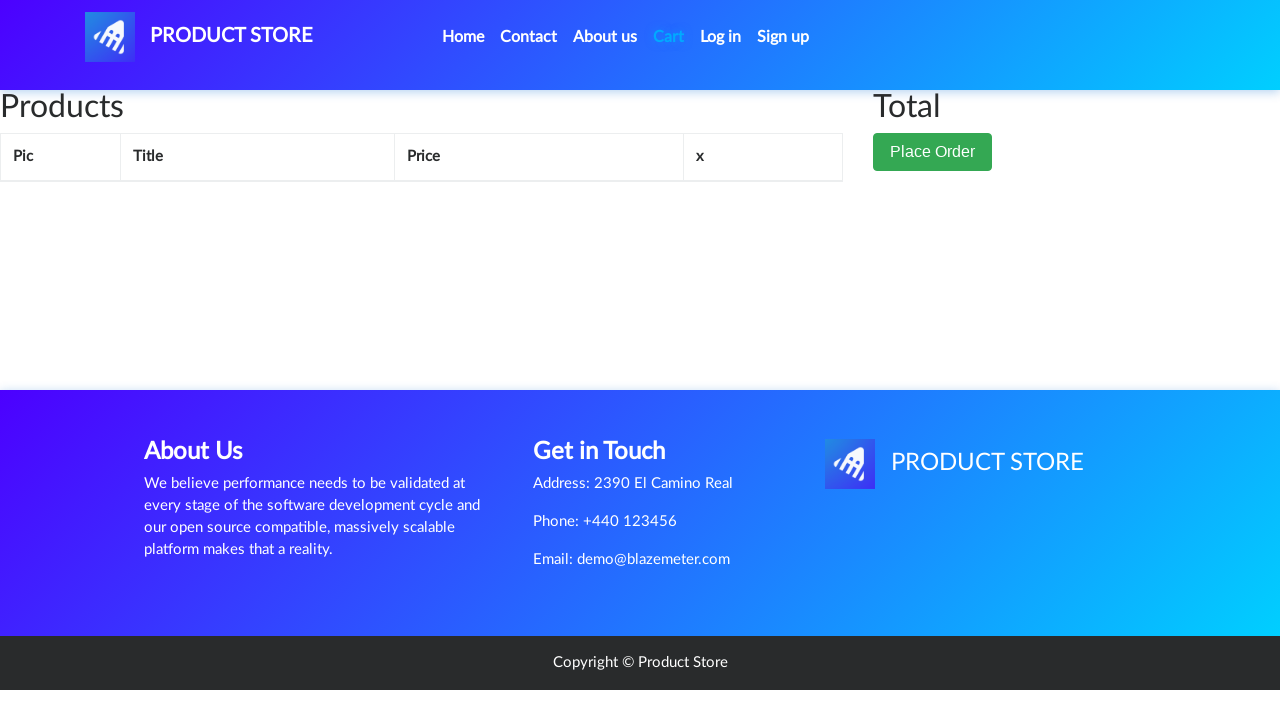

Deleted Apple monitor from cart at (693, 205) on text=Delete
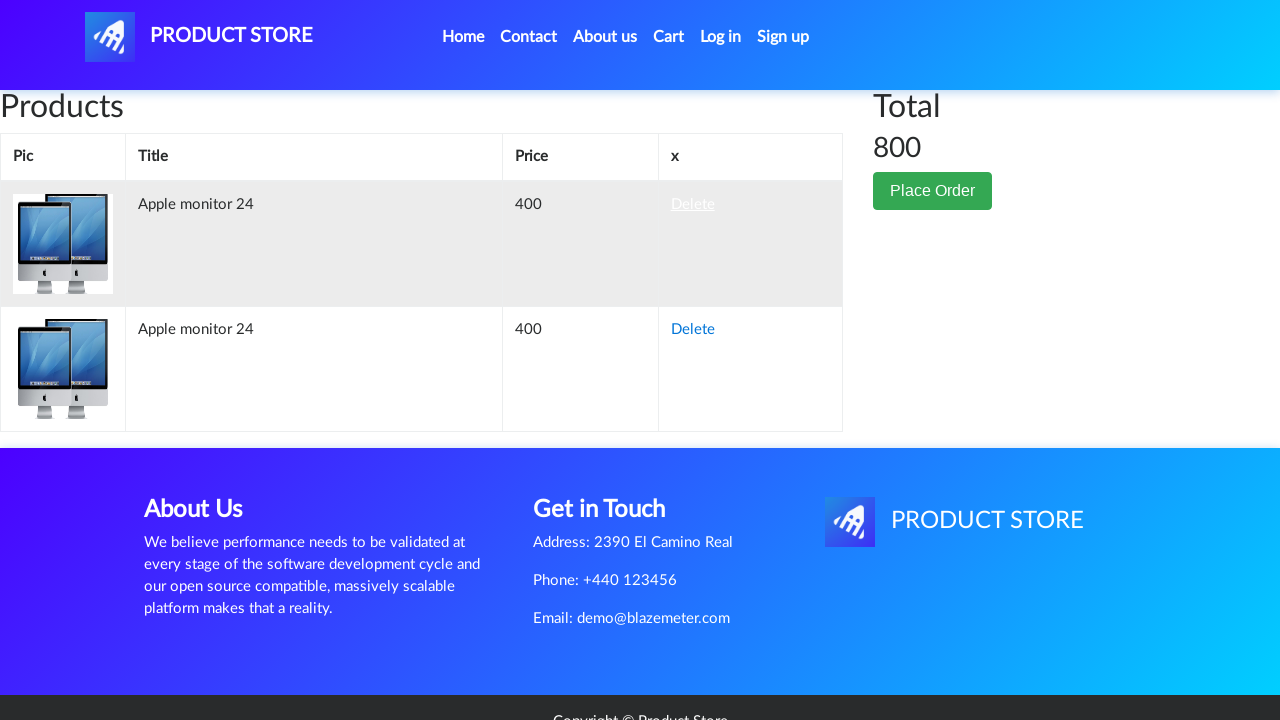

Navigated to Home page at (471, 37) on text=Home
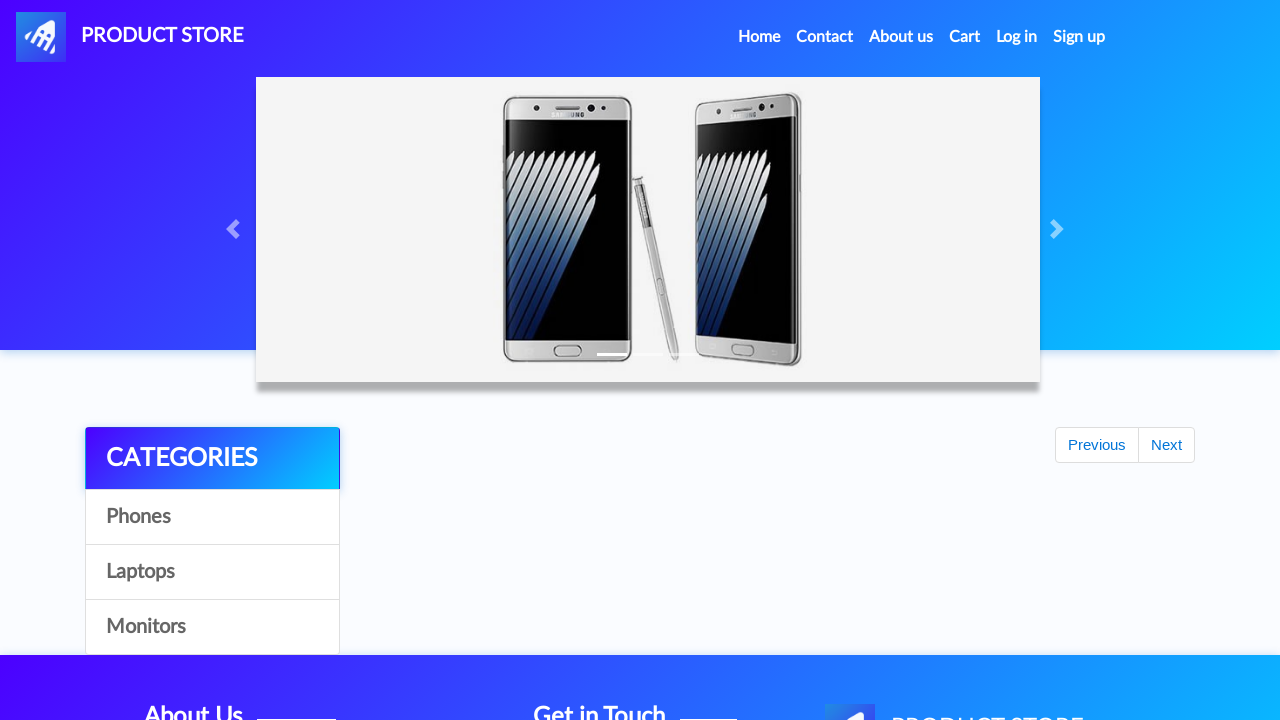

Clicked on Phones category at (212, 517) on text=Phones
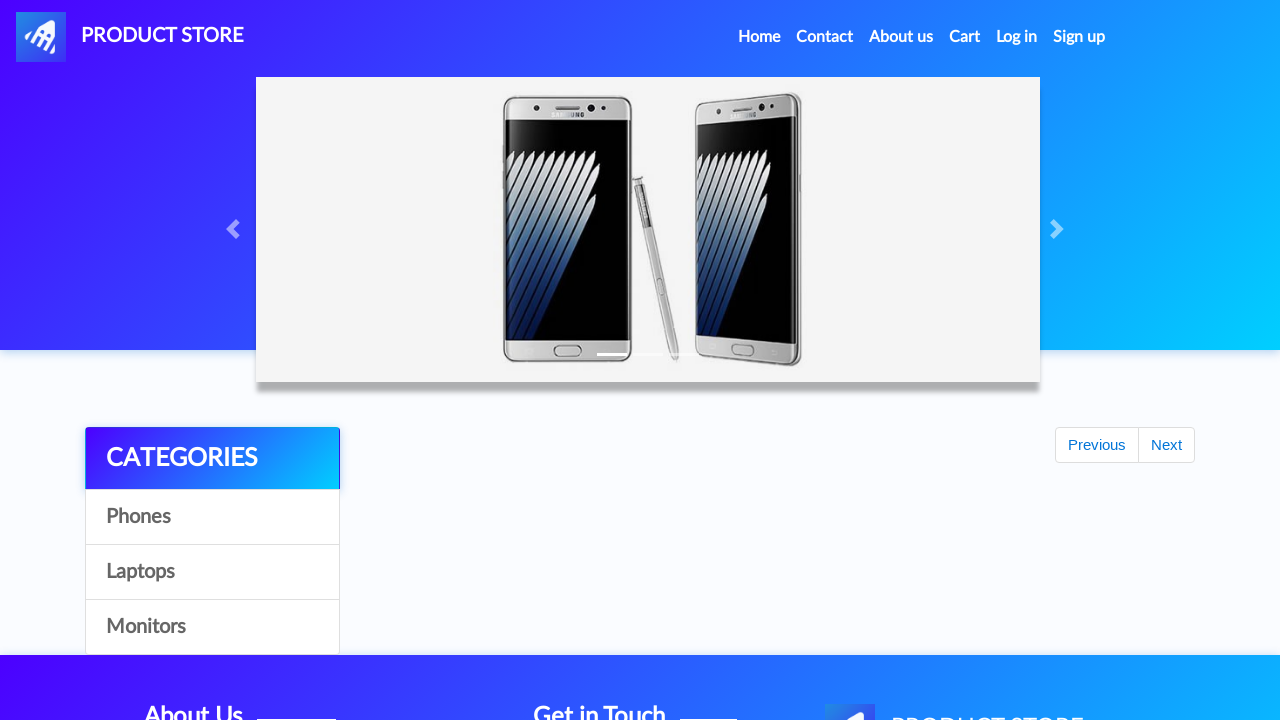

Clicked on Nokia lumia 1520 product at (769, 603) on text=Nokia lumia 1520
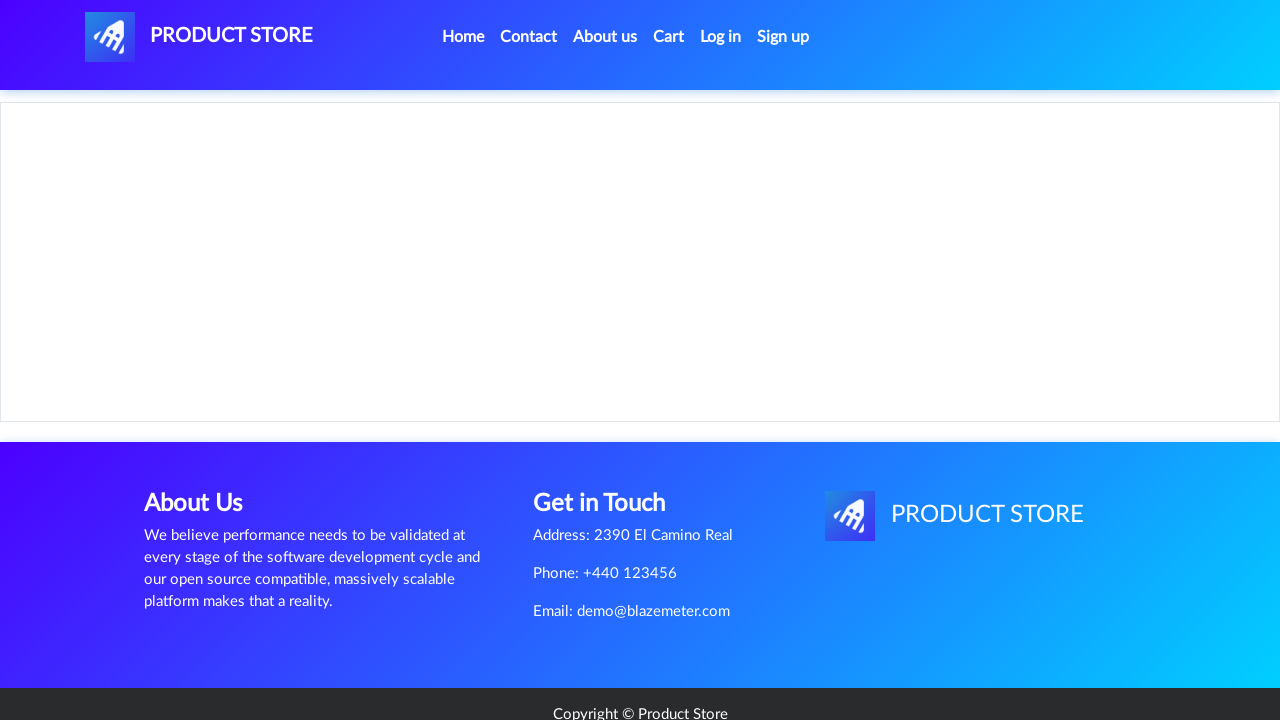

Clicked Add to cart button for Nokia lumia 1520 at (610, 440) on text=Add to cart
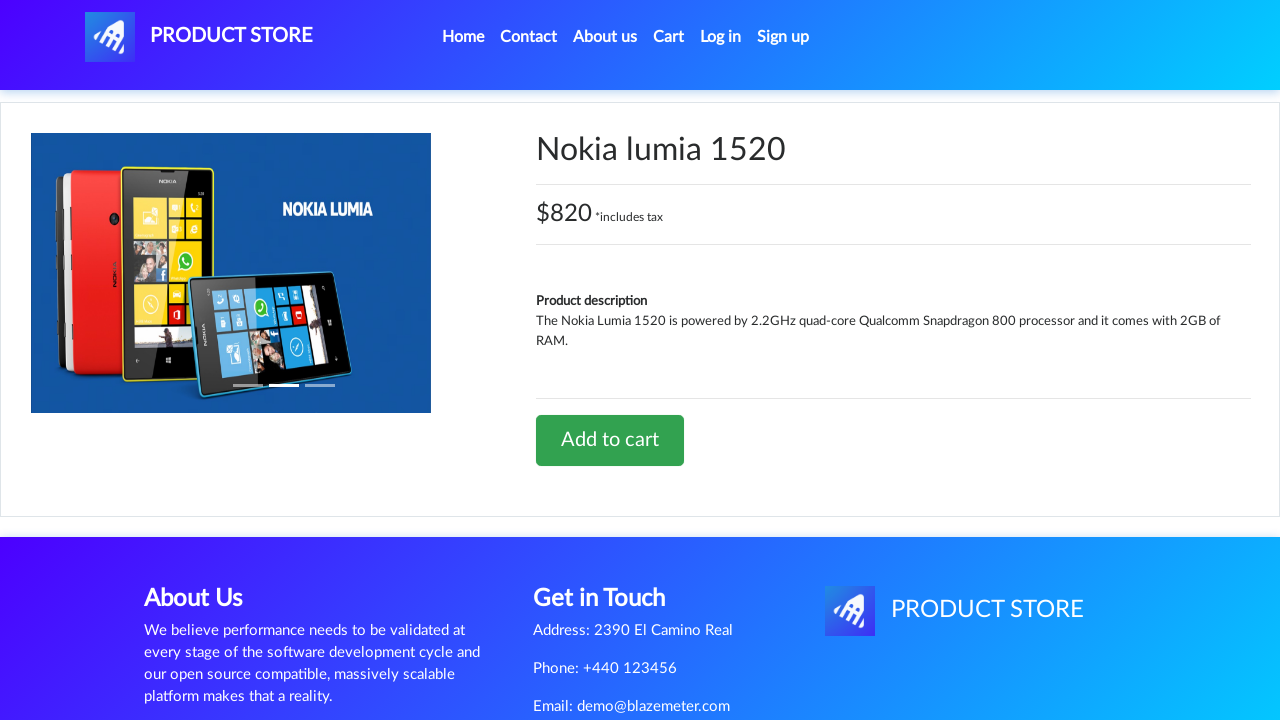

Waited 3 seconds before handling alert
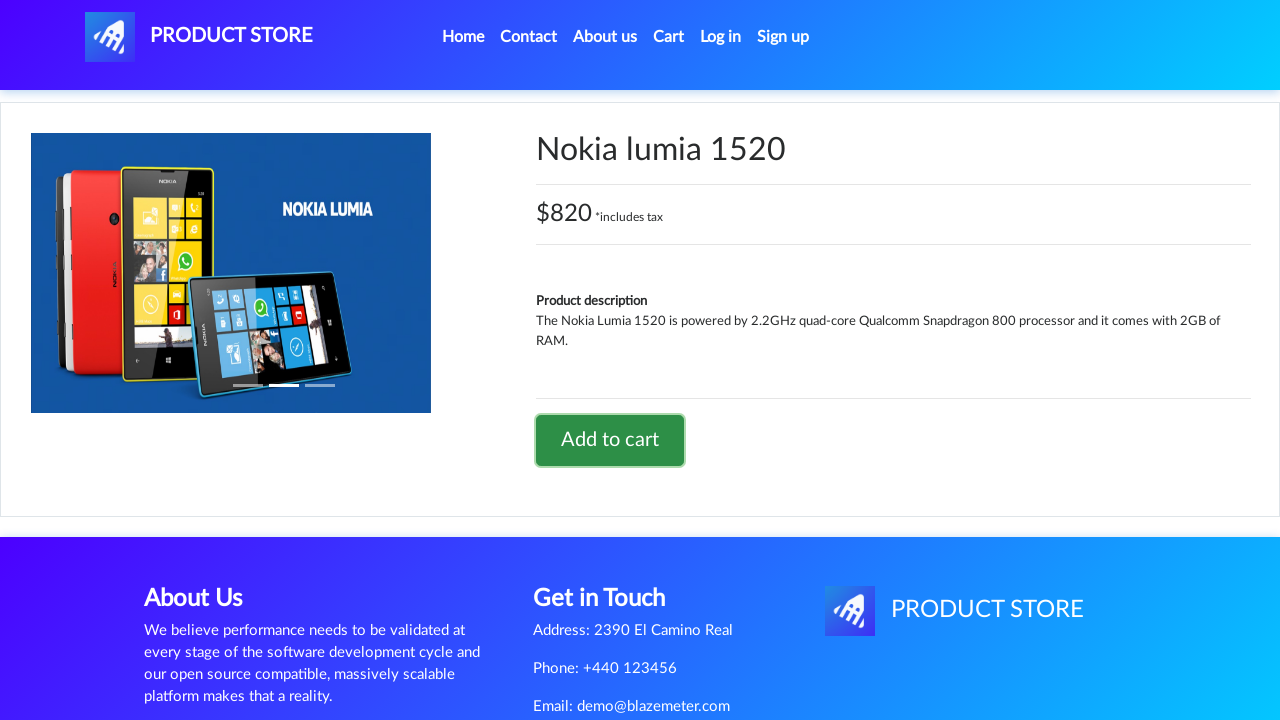

Set up dialog handler to accept alerts
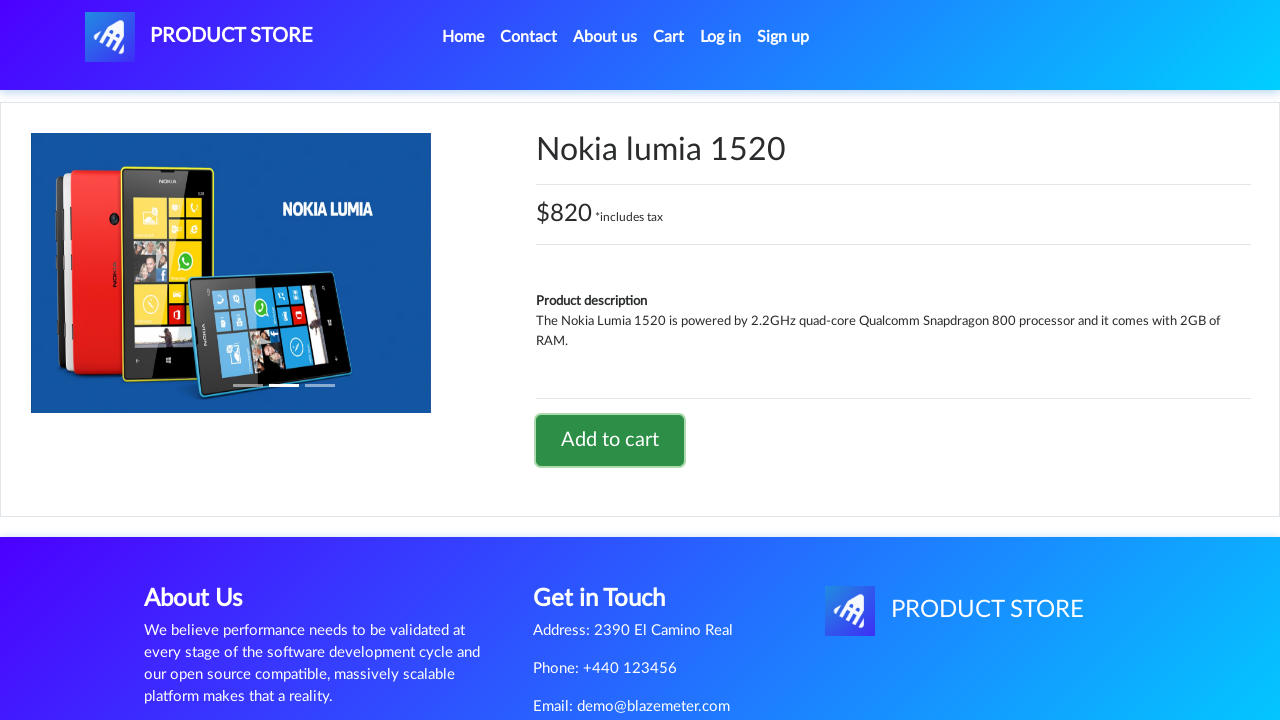

Clicked Add to cart button to trigger alert dialog at (610, 440) on text=Add to cart
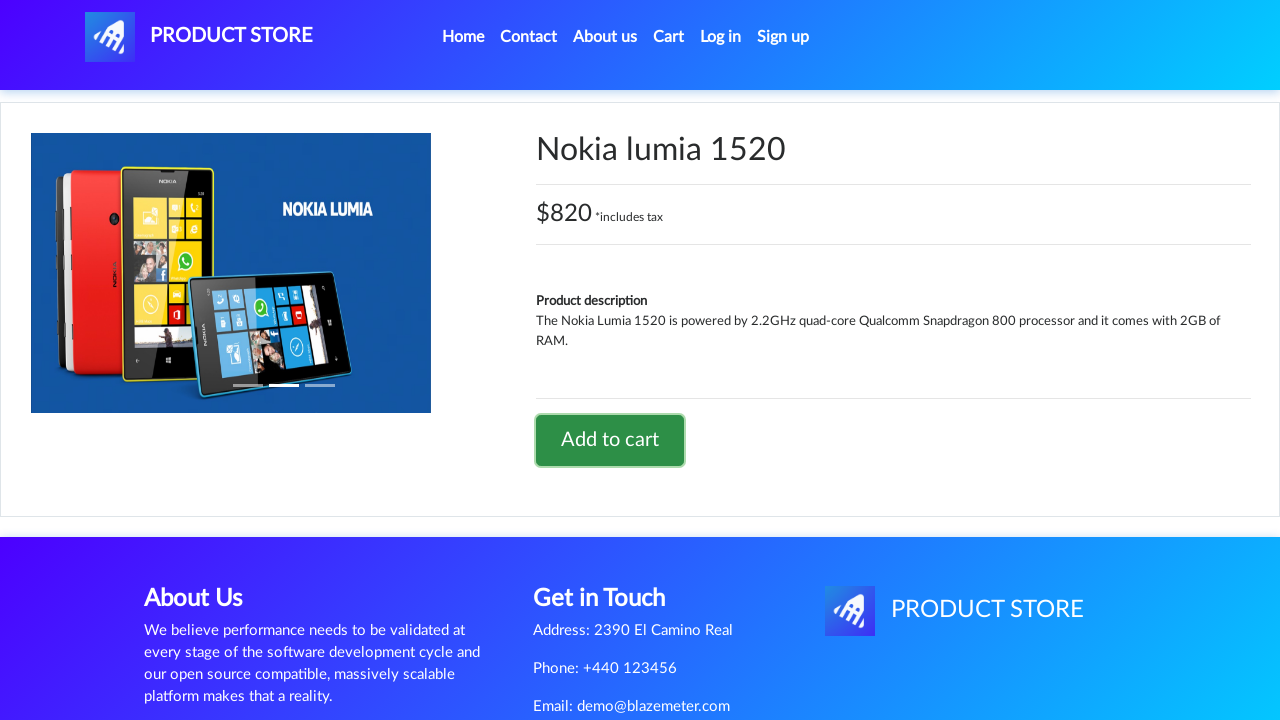

Navigated to Cart page at (669, 37) on text=Cart
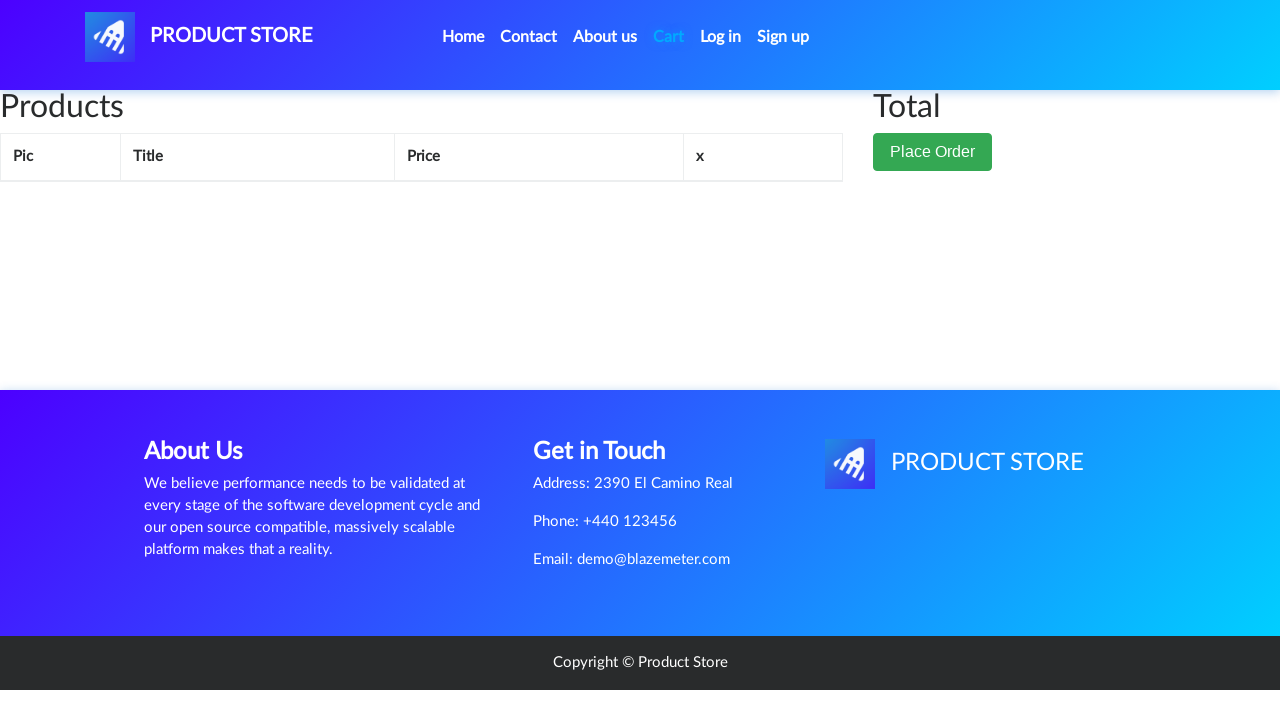

Deleted Nokia lumia 1520 from cart at (694, 205) on text=Delete
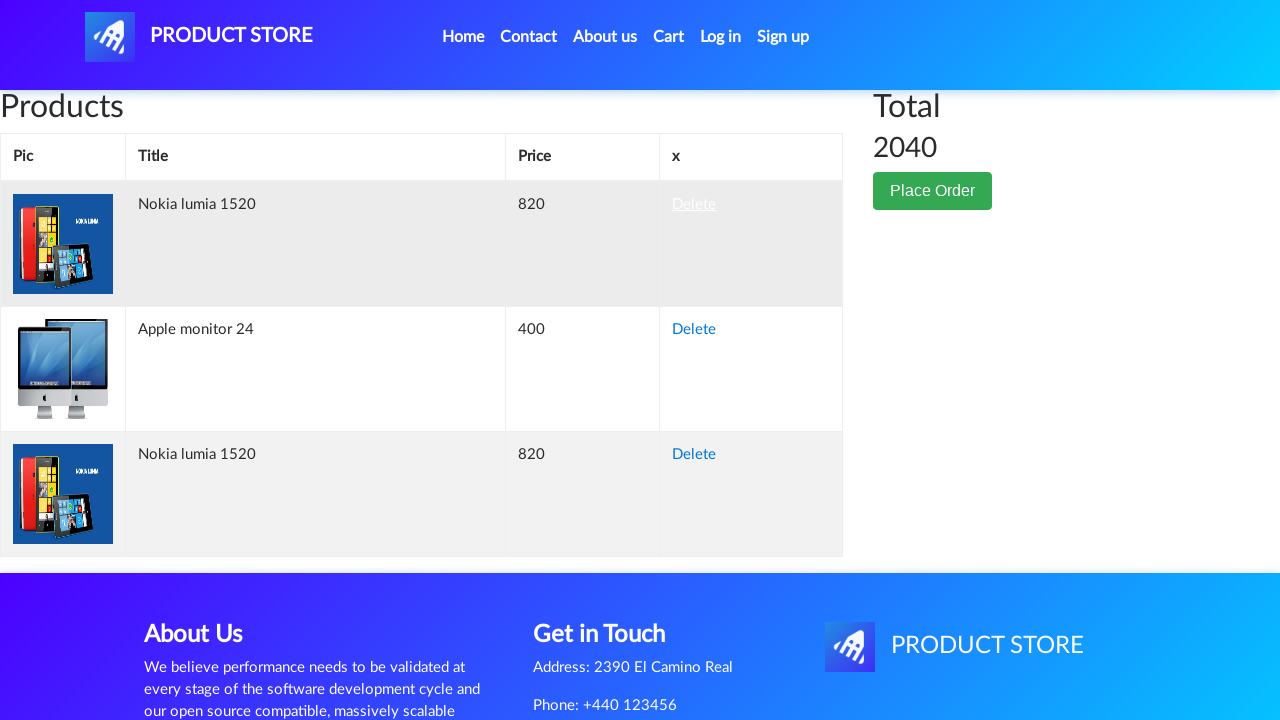

Navigated to Home page at (471, 37) on text=Home
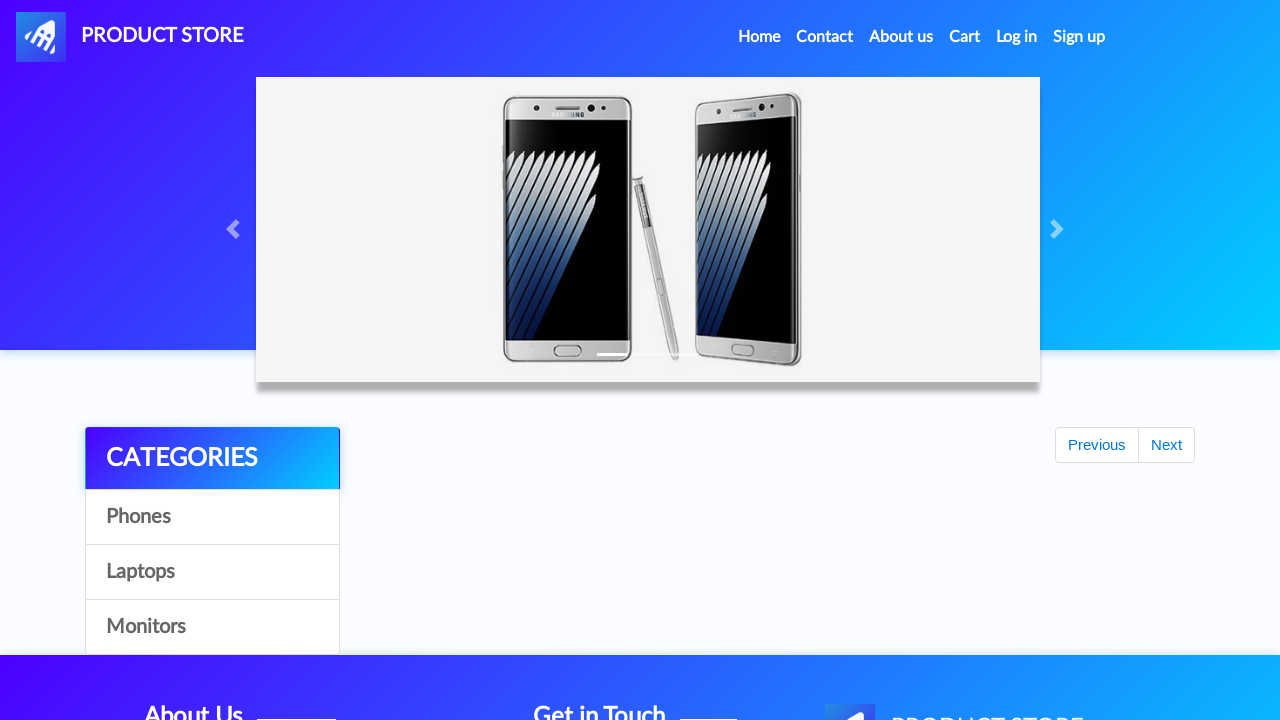

Clicked on Laptops category at (212, 572) on text=Laptops
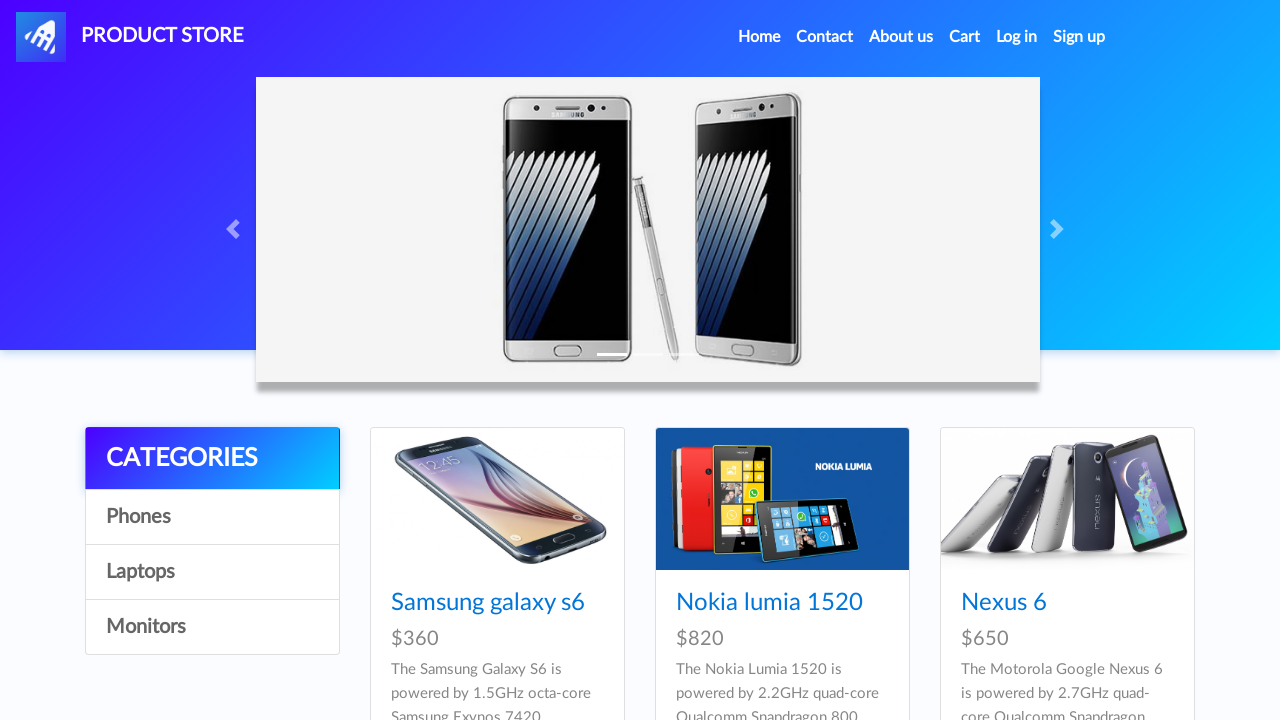

Clicked on Dell i7 8gb product at (448, 361) on text=Dell i7 8gb
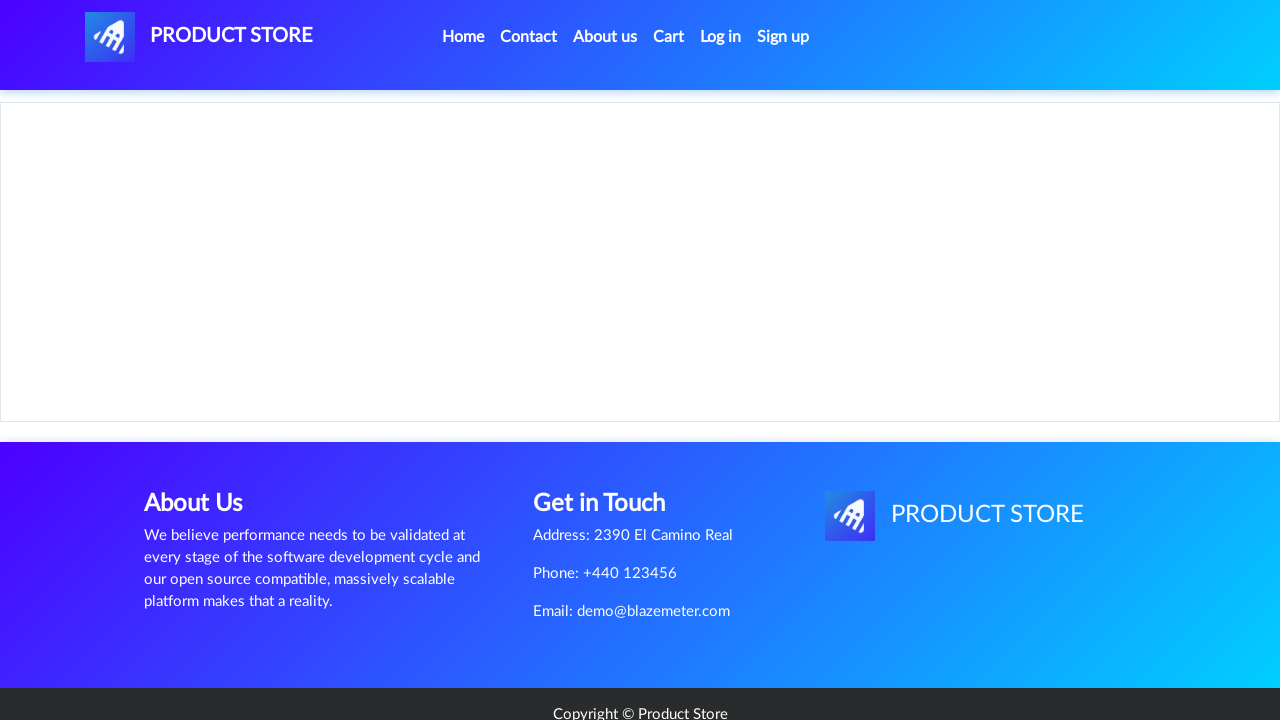

Clicked Add to cart button for Dell i7 8gb at (610, 460) on text=Add to cart
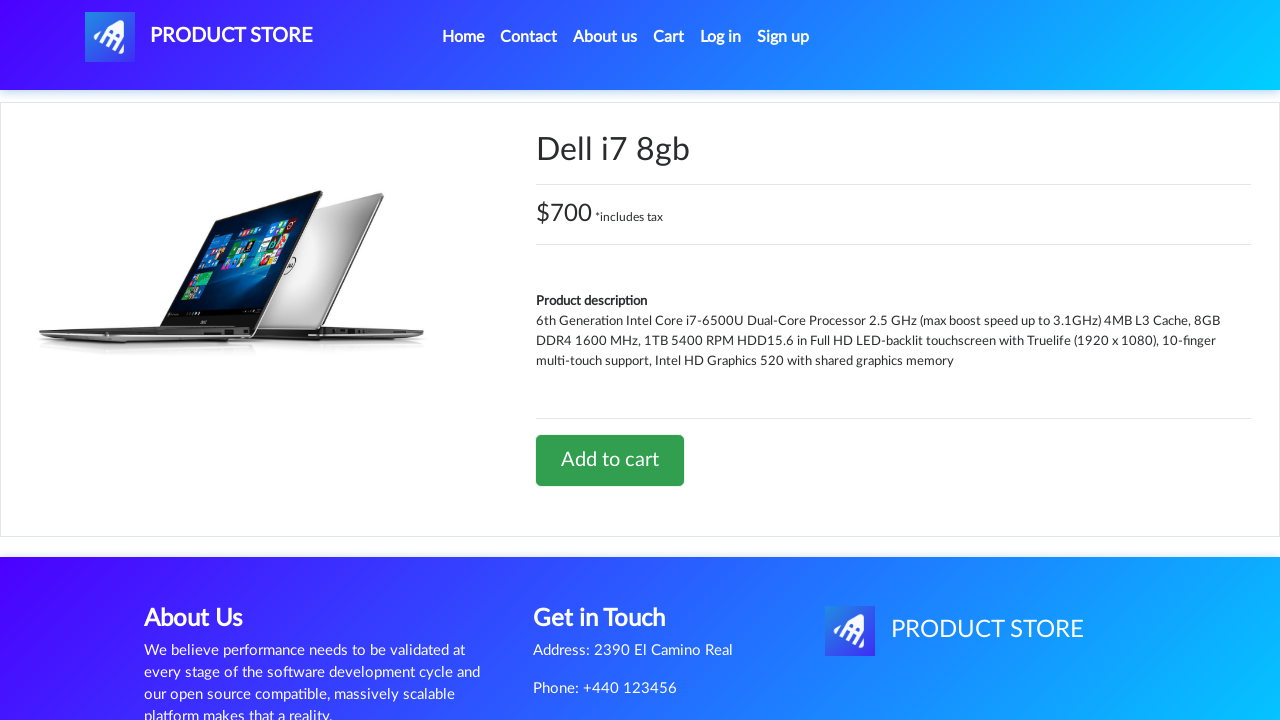

Waited 3 seconds before handling alert
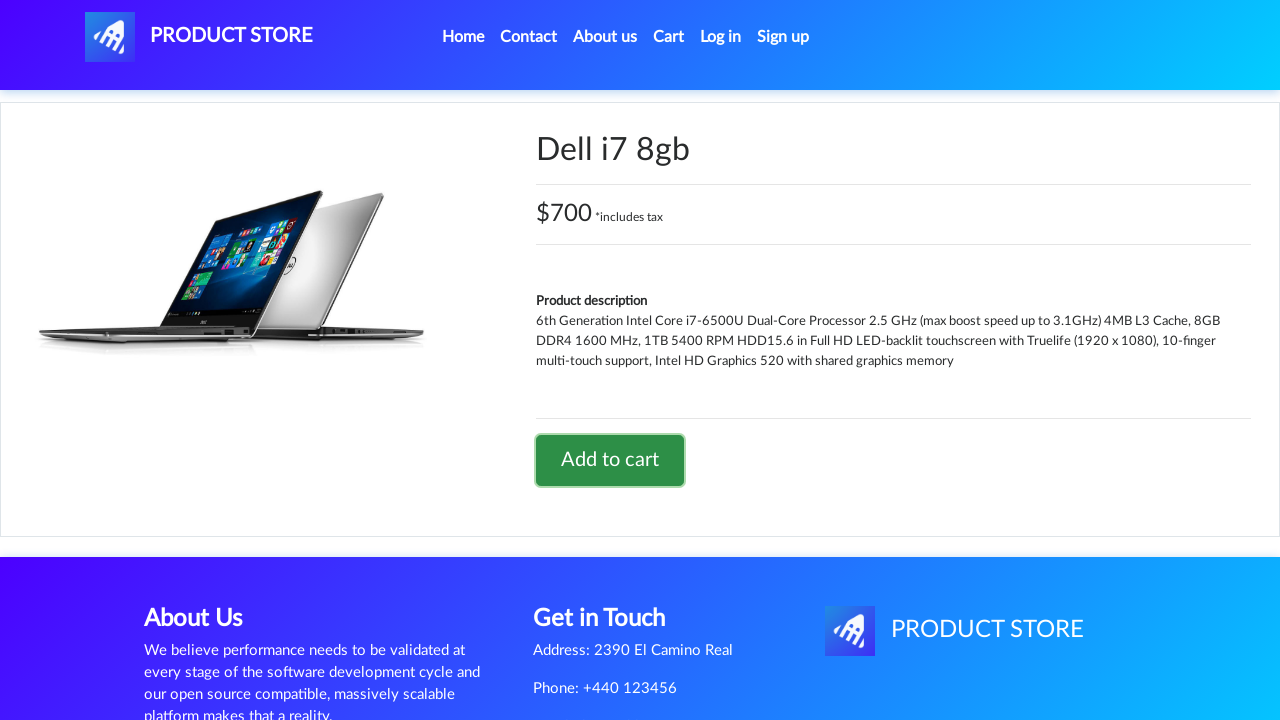

Set up dialog handler to accept alerts
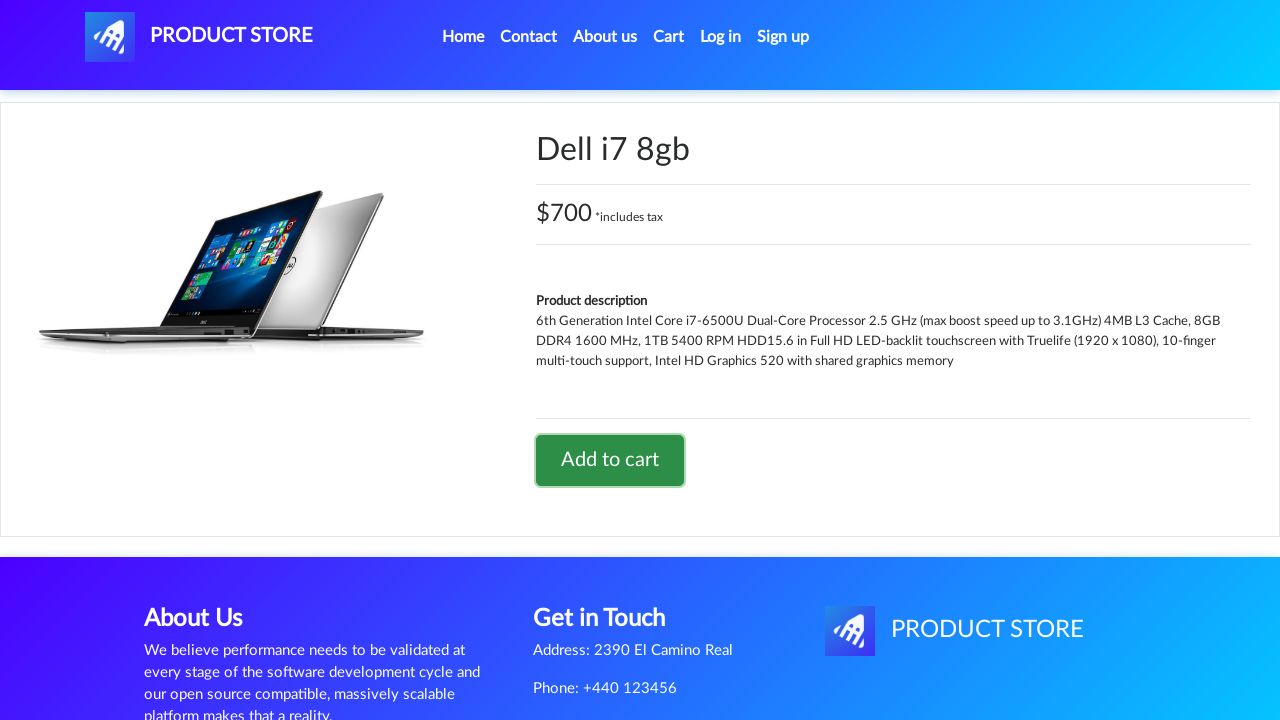

Clicked Add to cart button to trigger alert dialog at (610, 460) on text=Add to cart
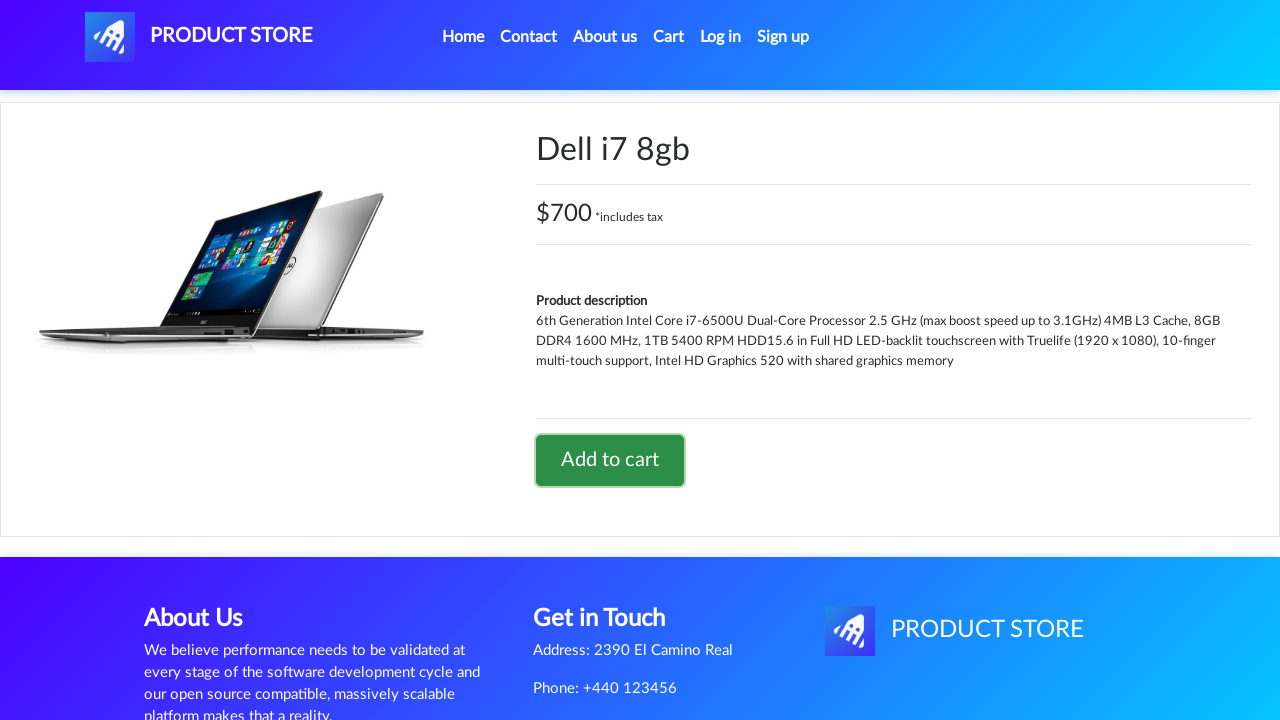

Navigated to Cart page at (669, 37) on text=Cart
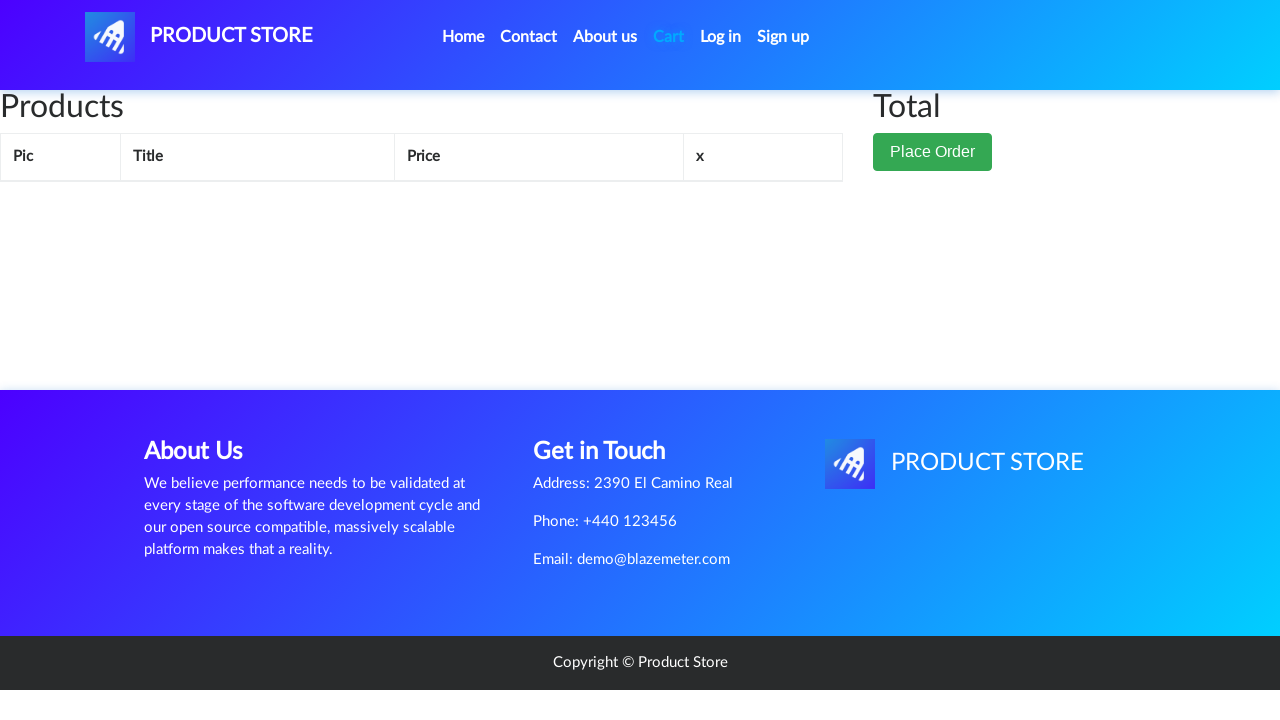

Navigated to Home page at (463, 37) on text=Home
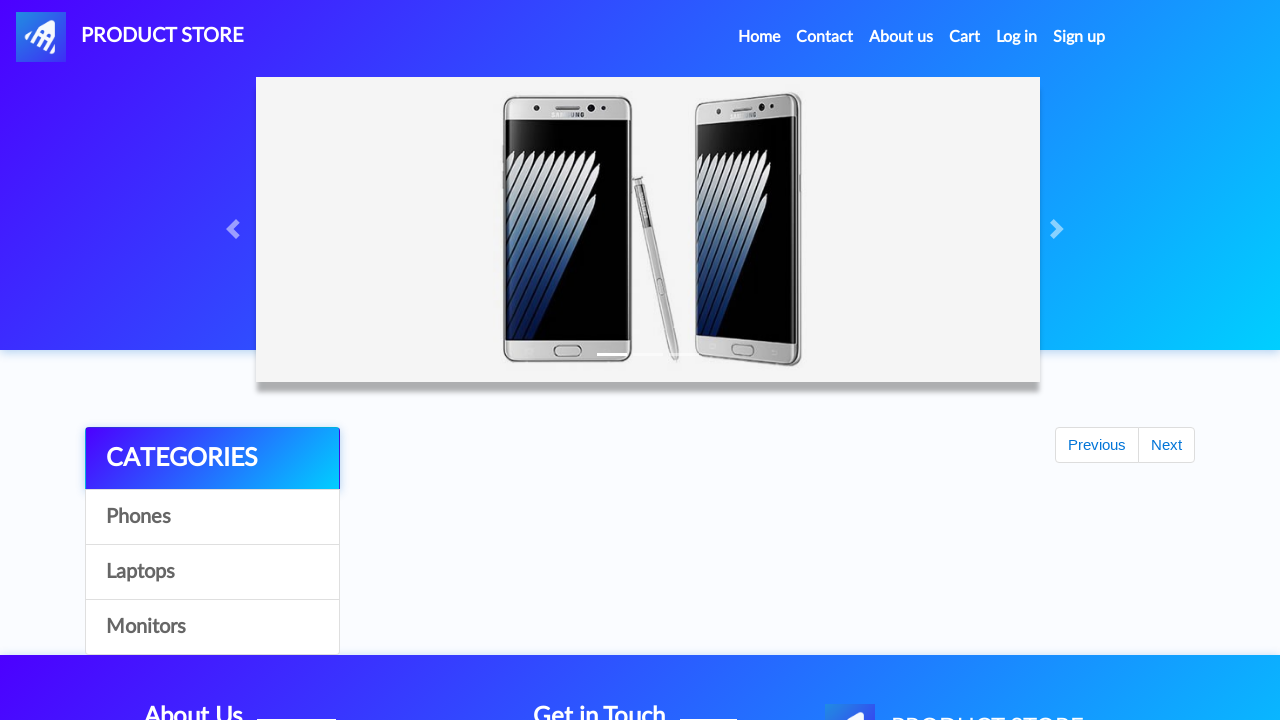

Clicked on Laptops category at (212, 572) on text=Laptops
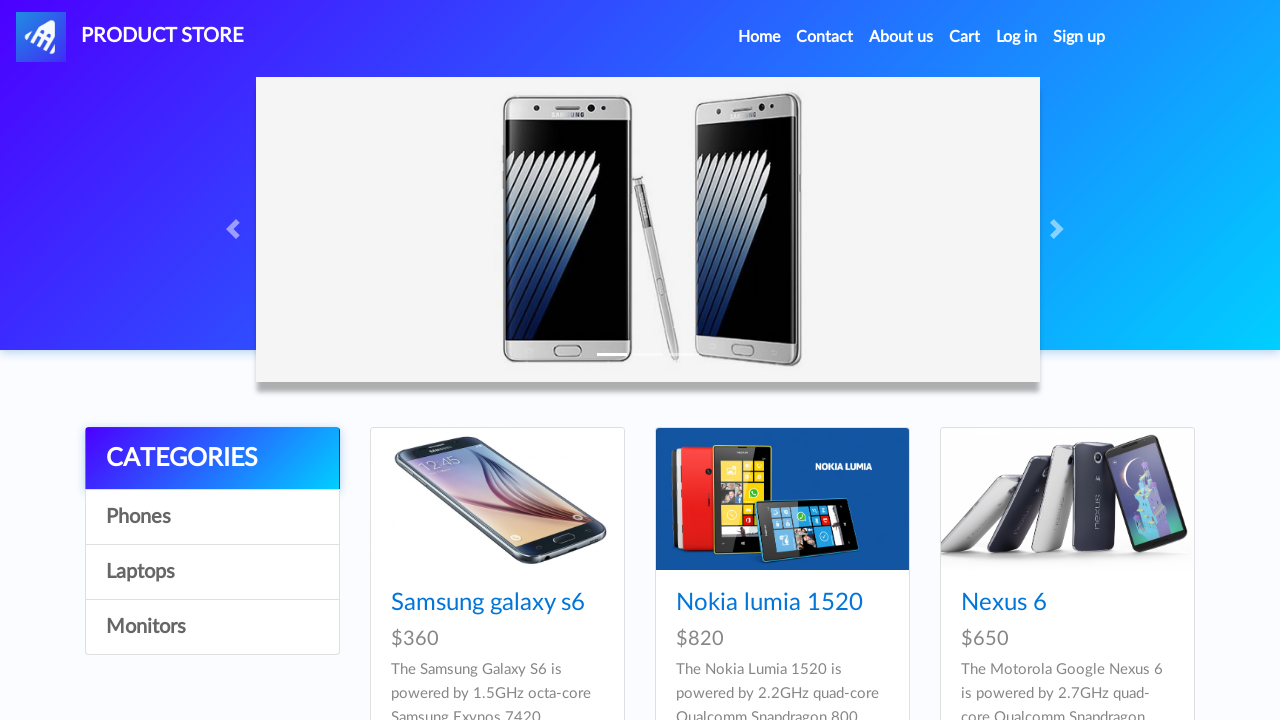

Clicked on MacBook air product at (1028, 603) on text=MacBook air
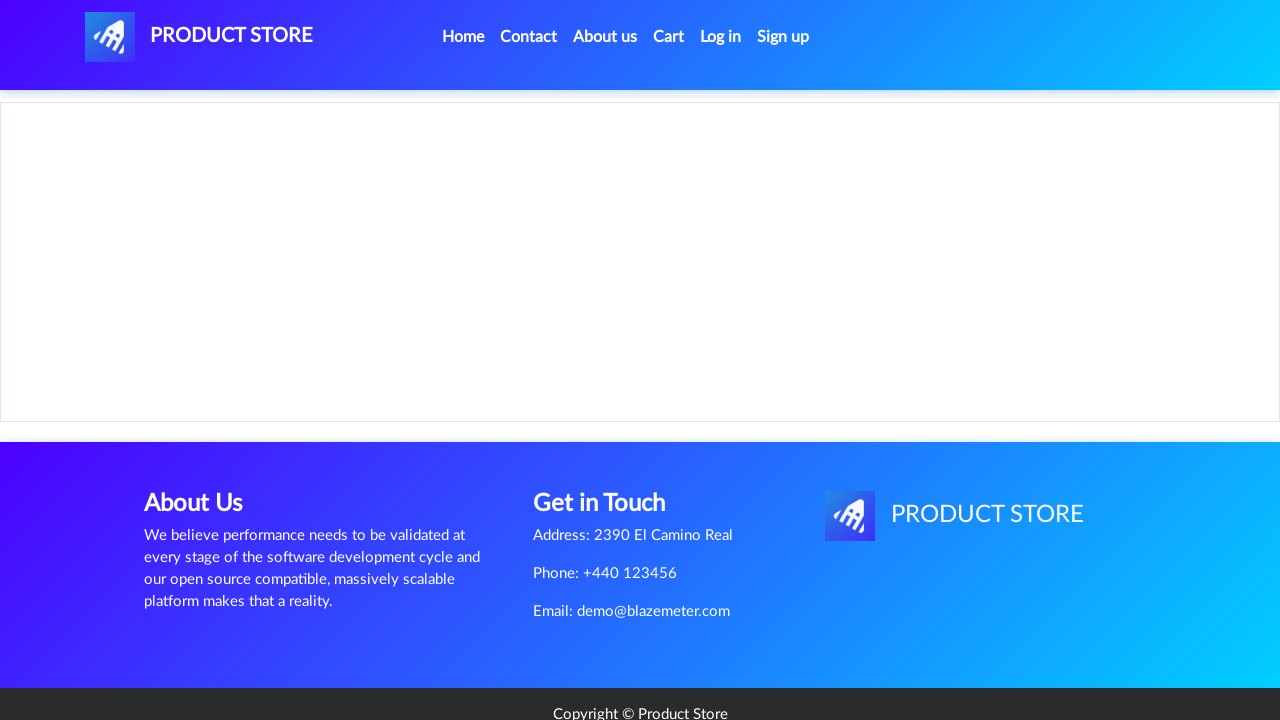

Clicked Add to cart button for MacBook air at (610, 440) on text=Add to cart
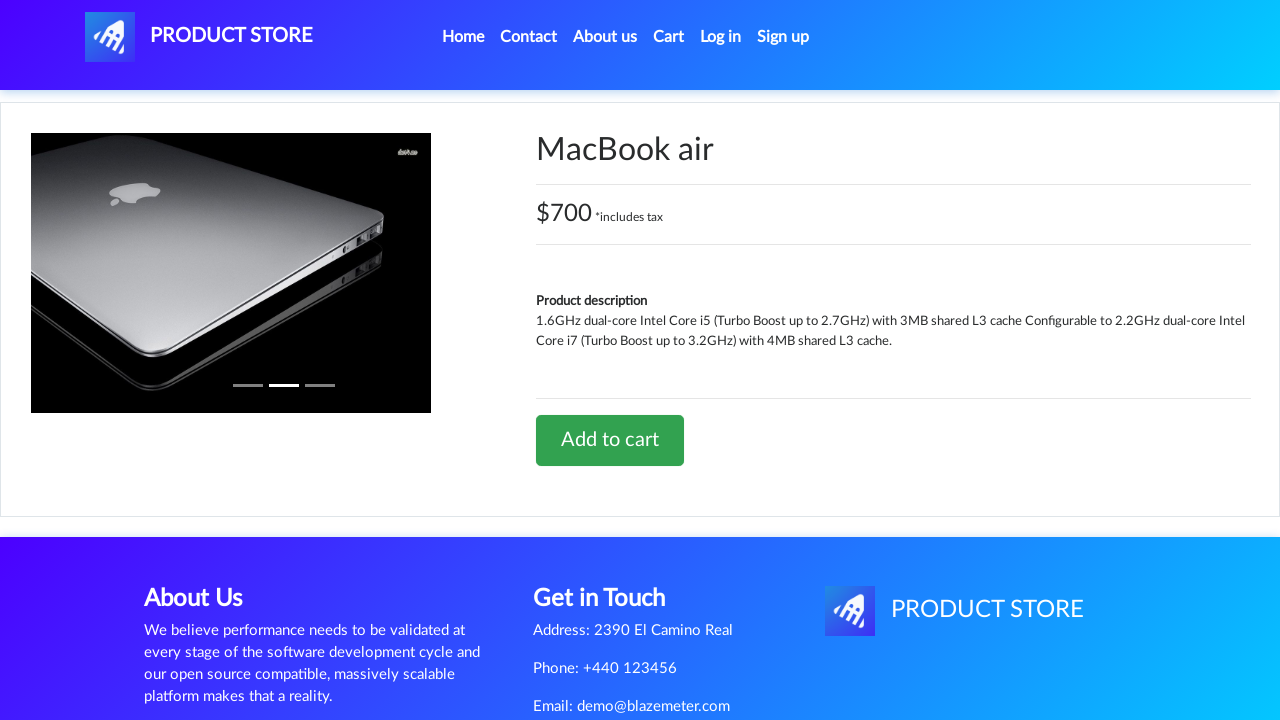

Waited 4 seconds before handling alert
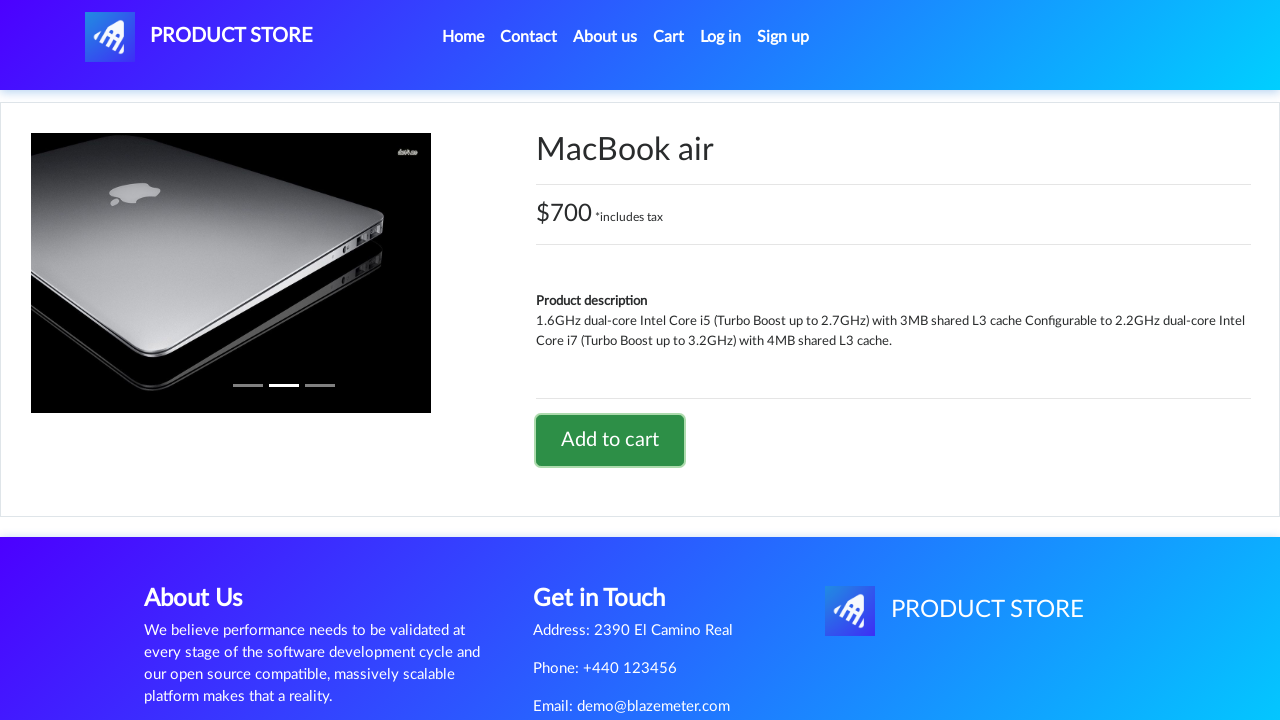

Set up dialog handler to accept alerts
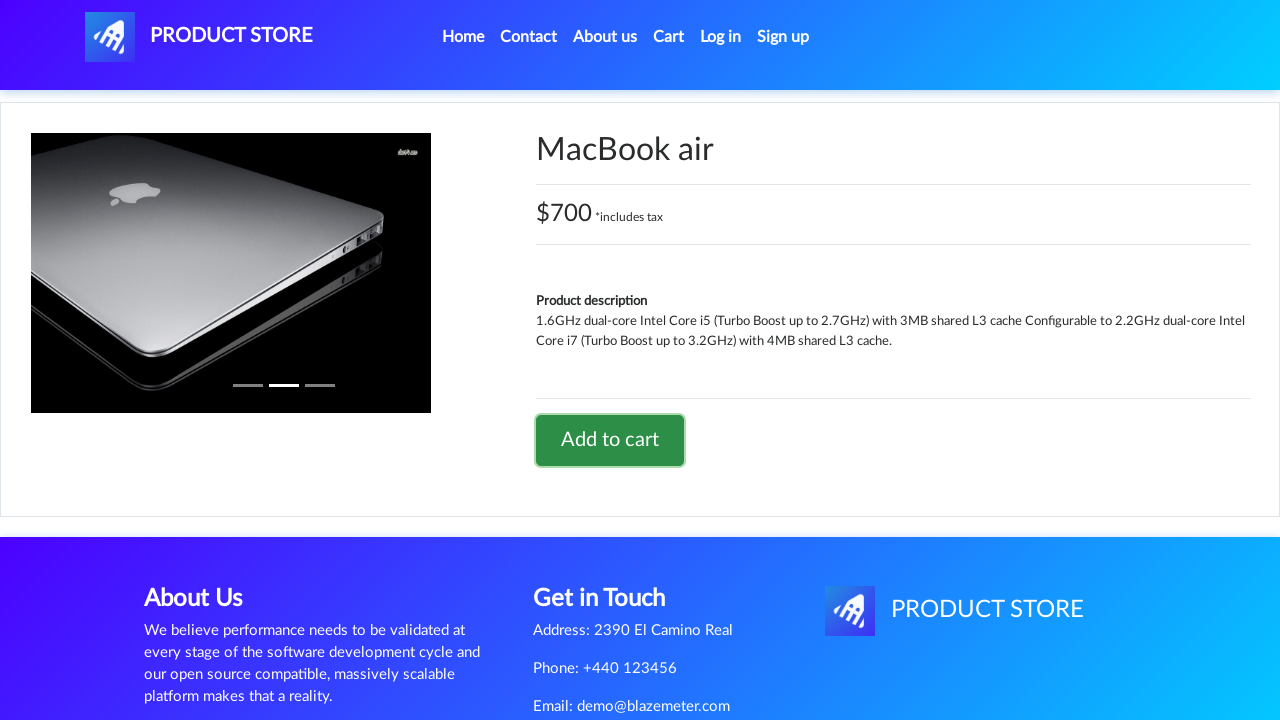

Clicked Add to cart button to trigger alert dialog at (610, 440) on text=Add to cart
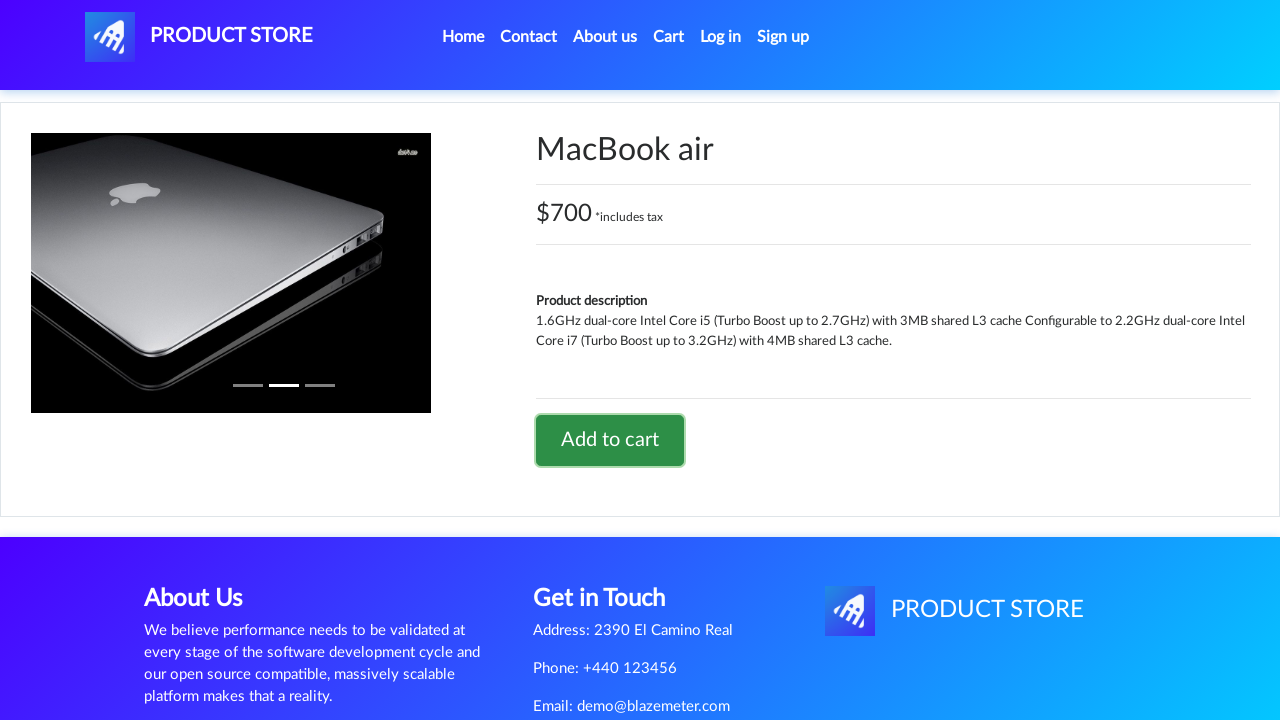

Navigated to Cart page at (669, 37) on text=Cart
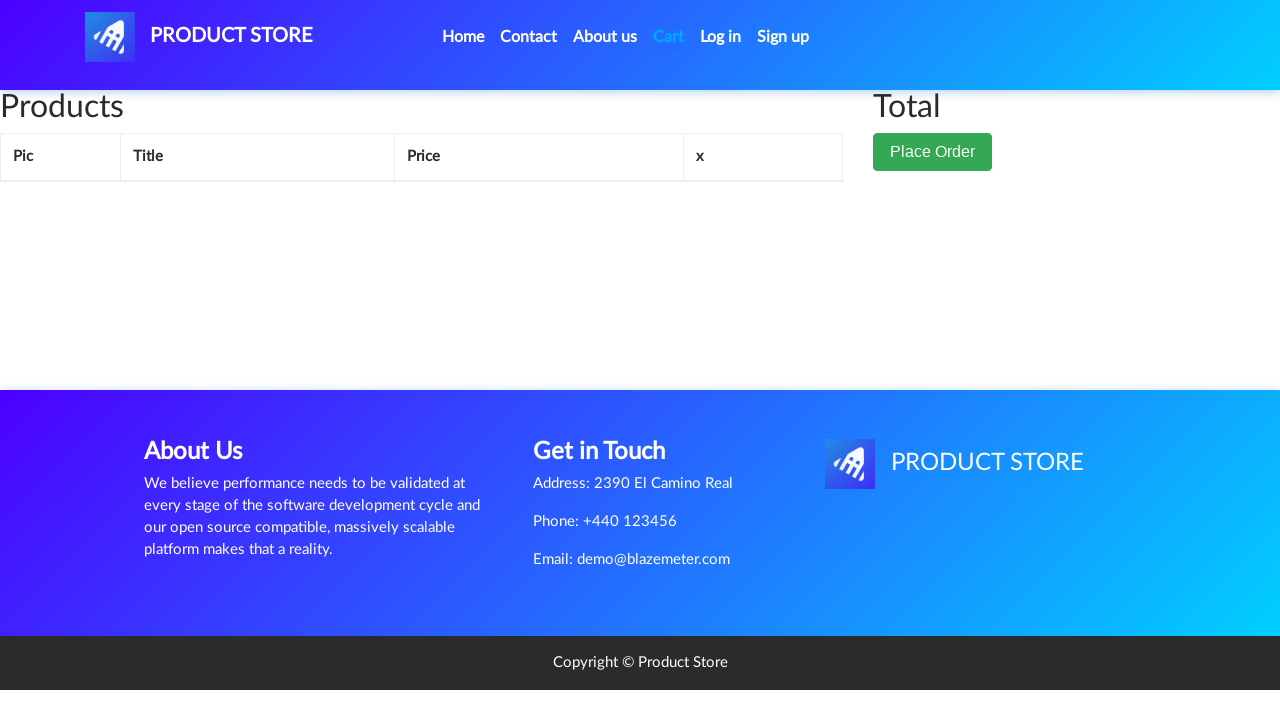

Deleted MacBook air from cart at (694, 205) on text=Delete
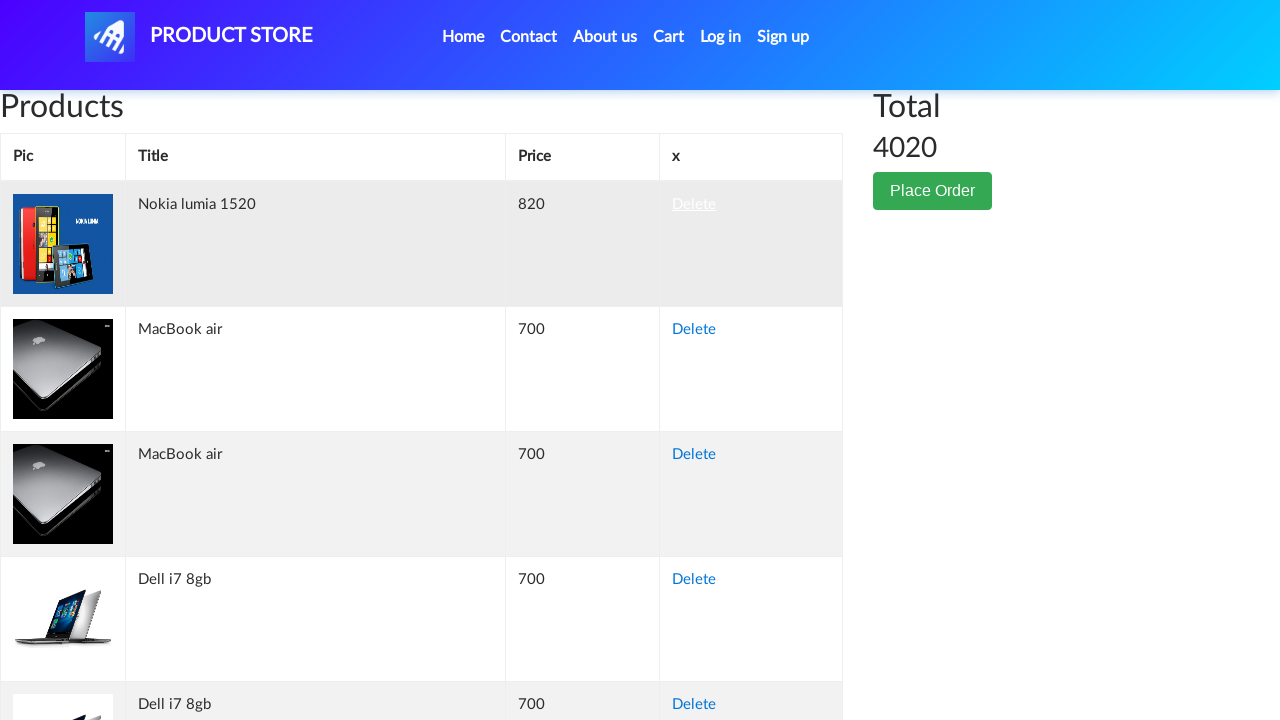

Navigated to Home page at (471, 37) on text=Home
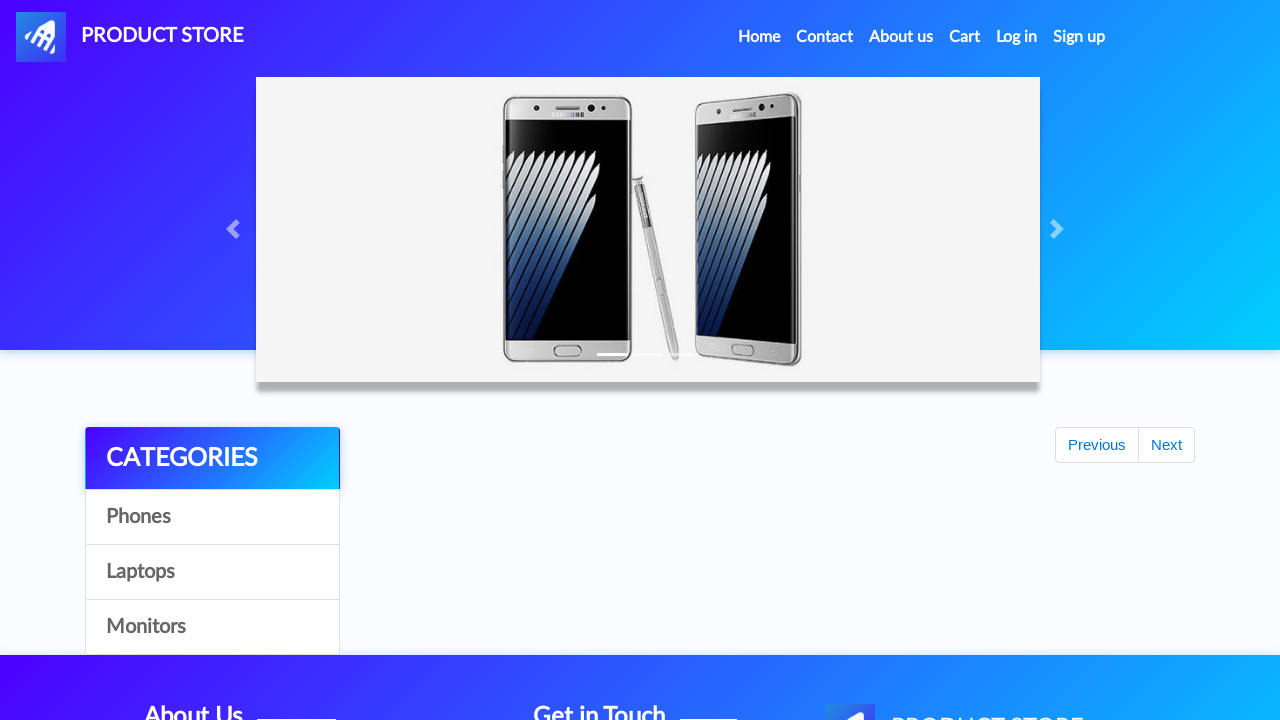

Clicked on Phones category at (212, 517) on text=Phones
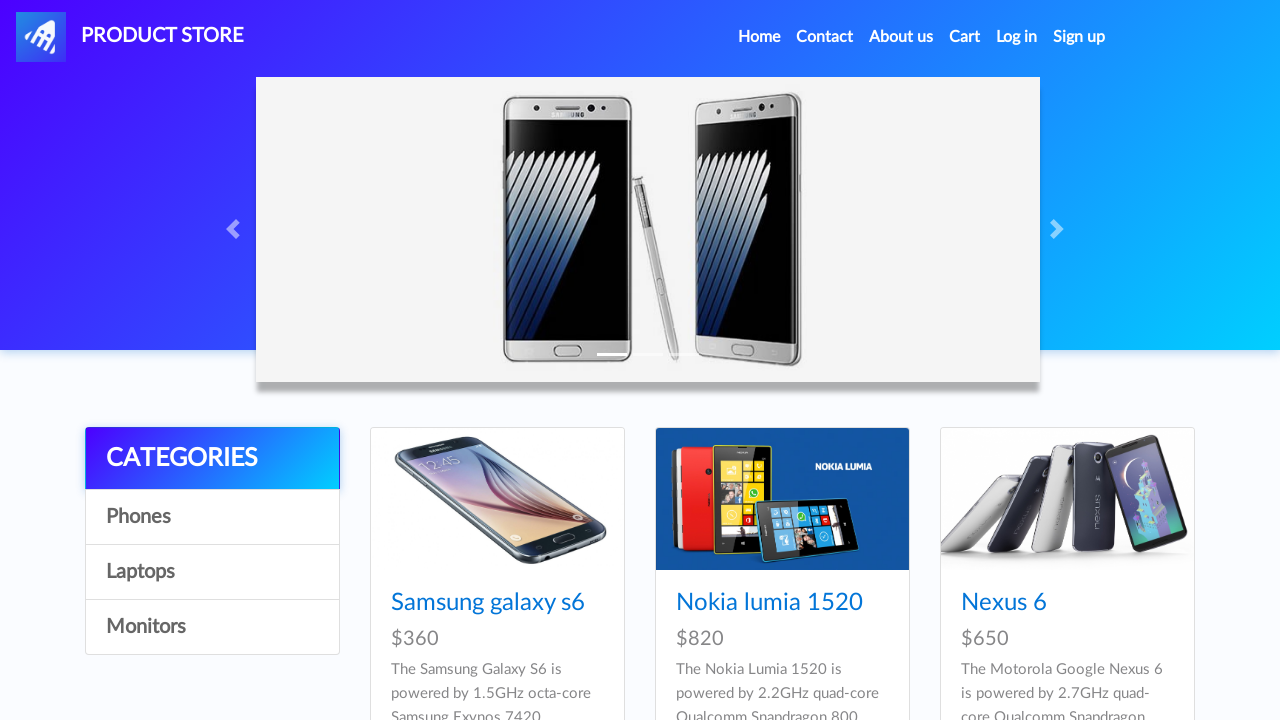

Clicked on Nexus 6 product (first time) at (1004, 603) on text=Nexus 6
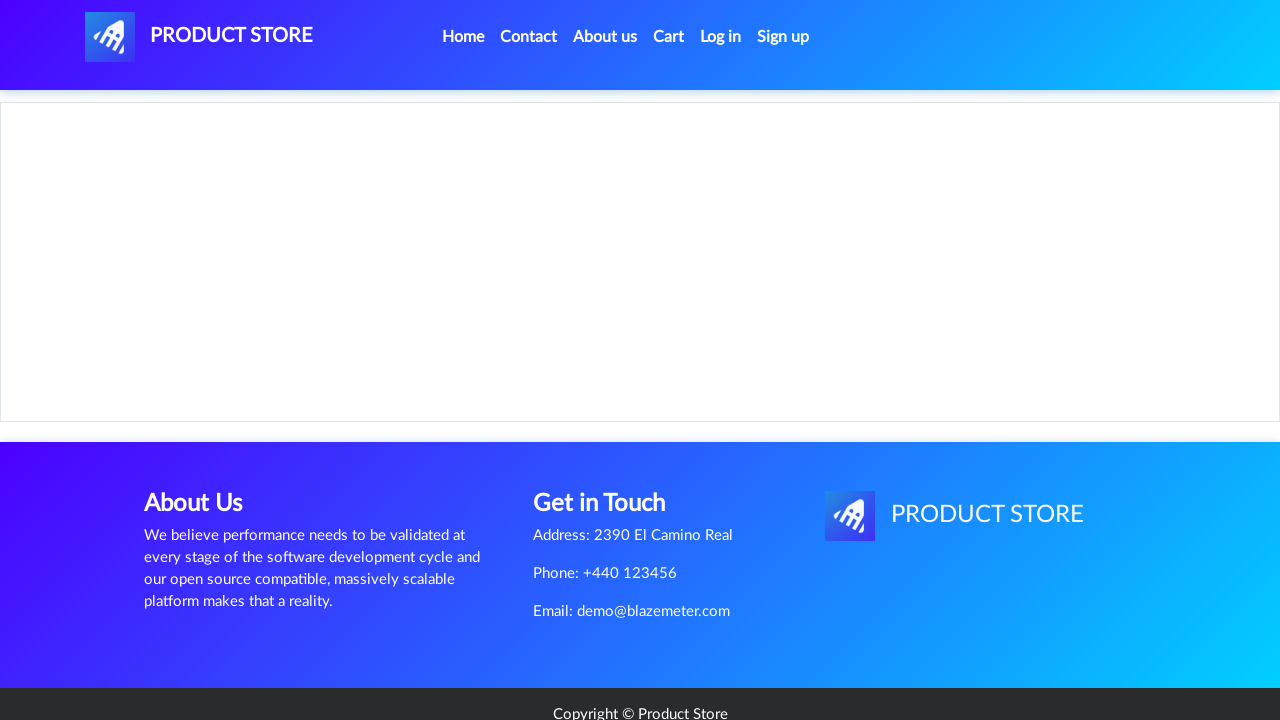

Clicked Add to cart button for Nexus 6 at (610, 440) on text=Add to cart
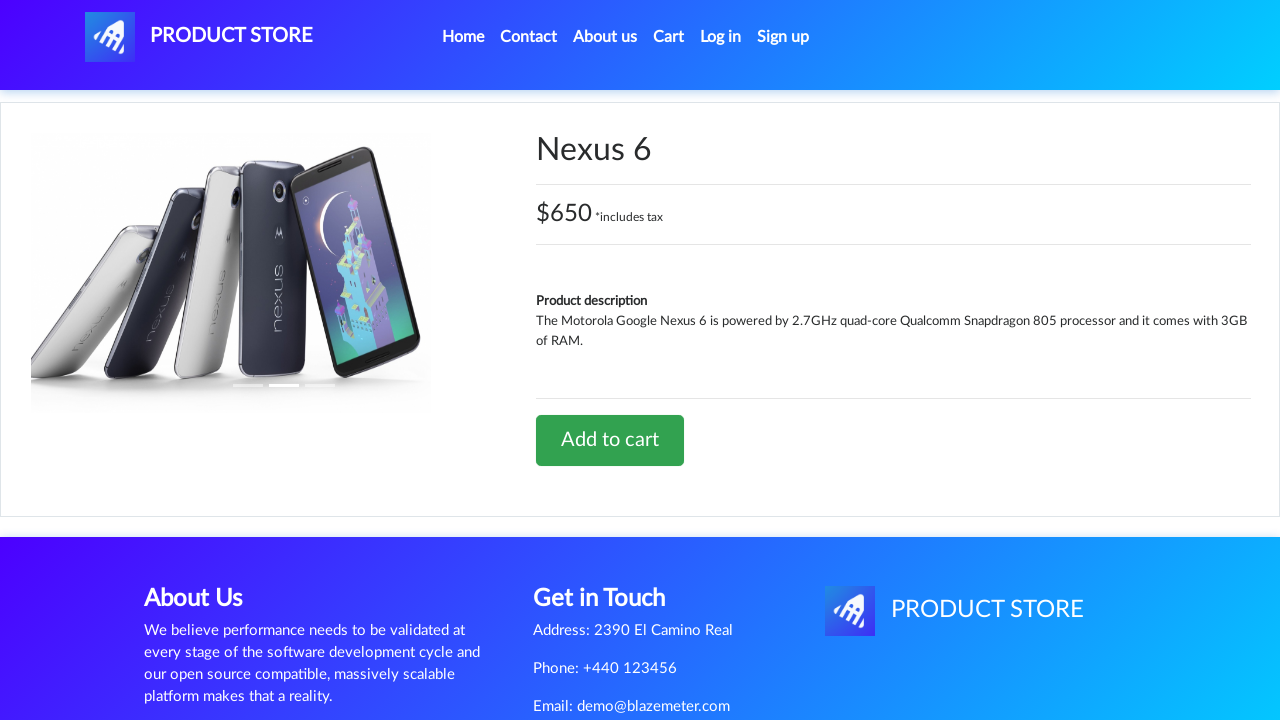

Waited 4 seconds before handling alert
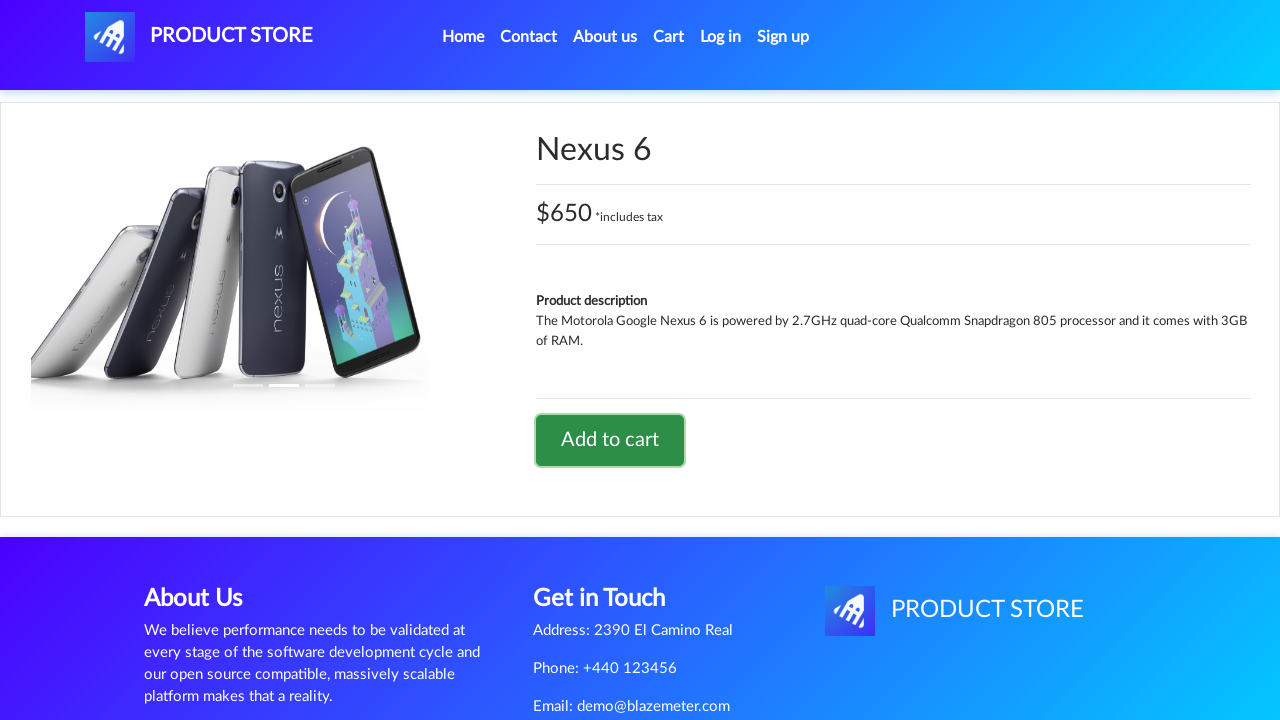

Set up dialog handler to accept alerts
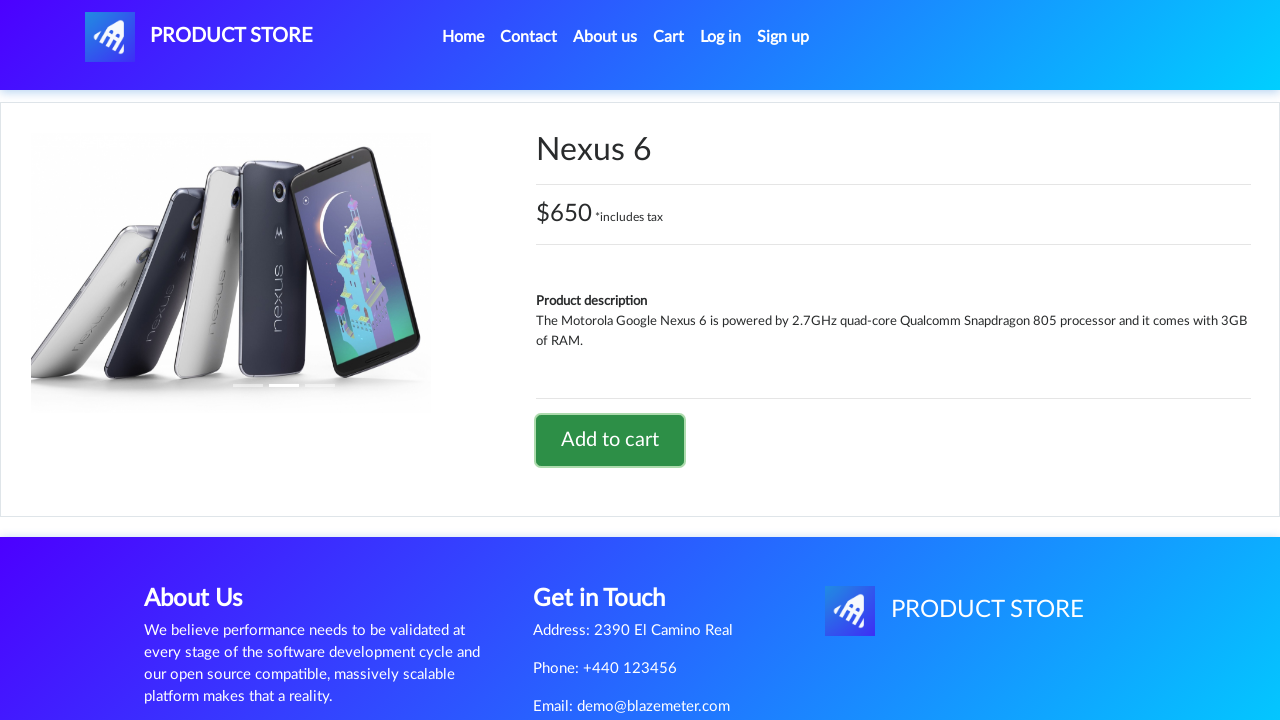

Clicked Add to cart button to trigger alert dialog at (610, 440) on text=Add to cart
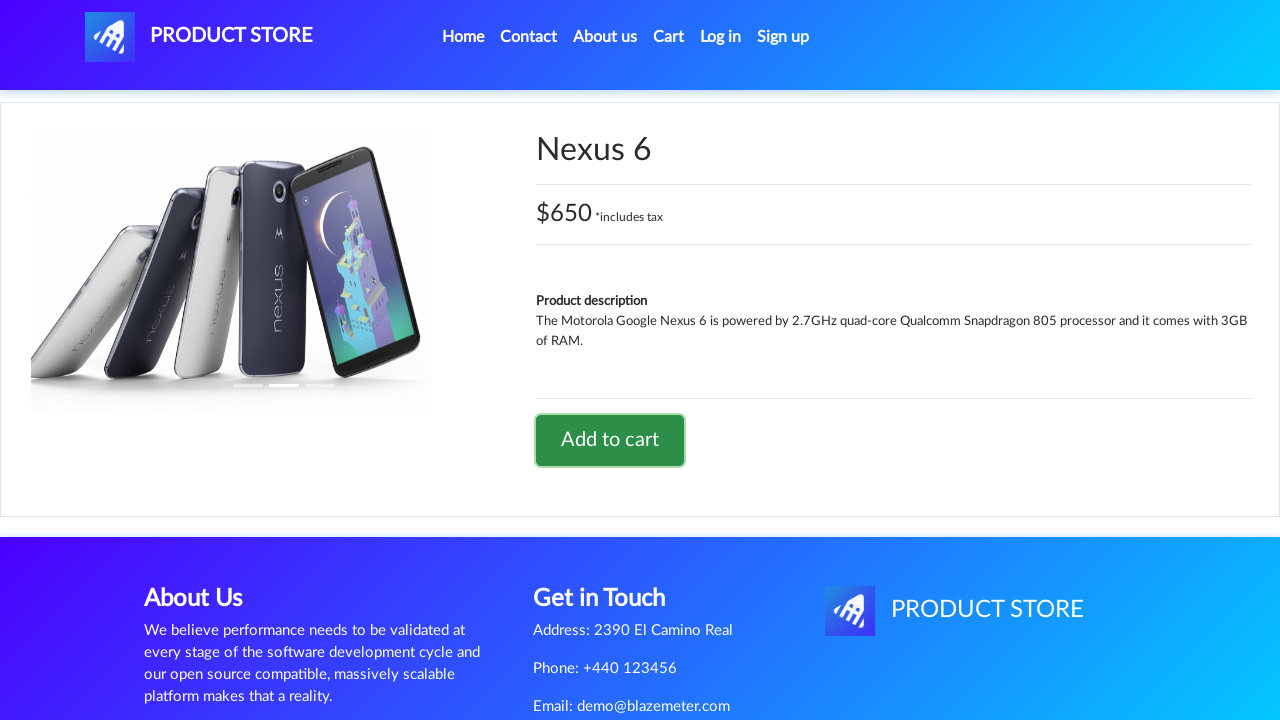

Navigated to Cart page at (669, 37) on text=Cart
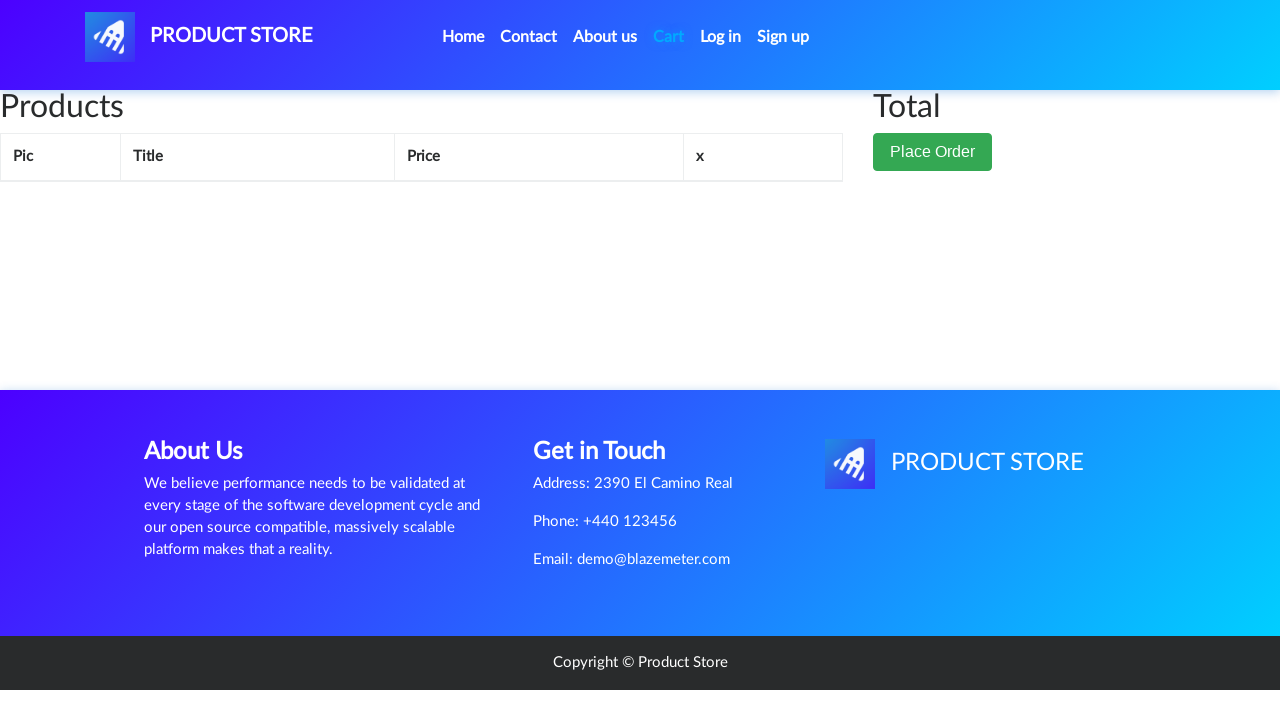

Deleted Nexus 6 from cart (first instance) at (693, 205) on text=Delete
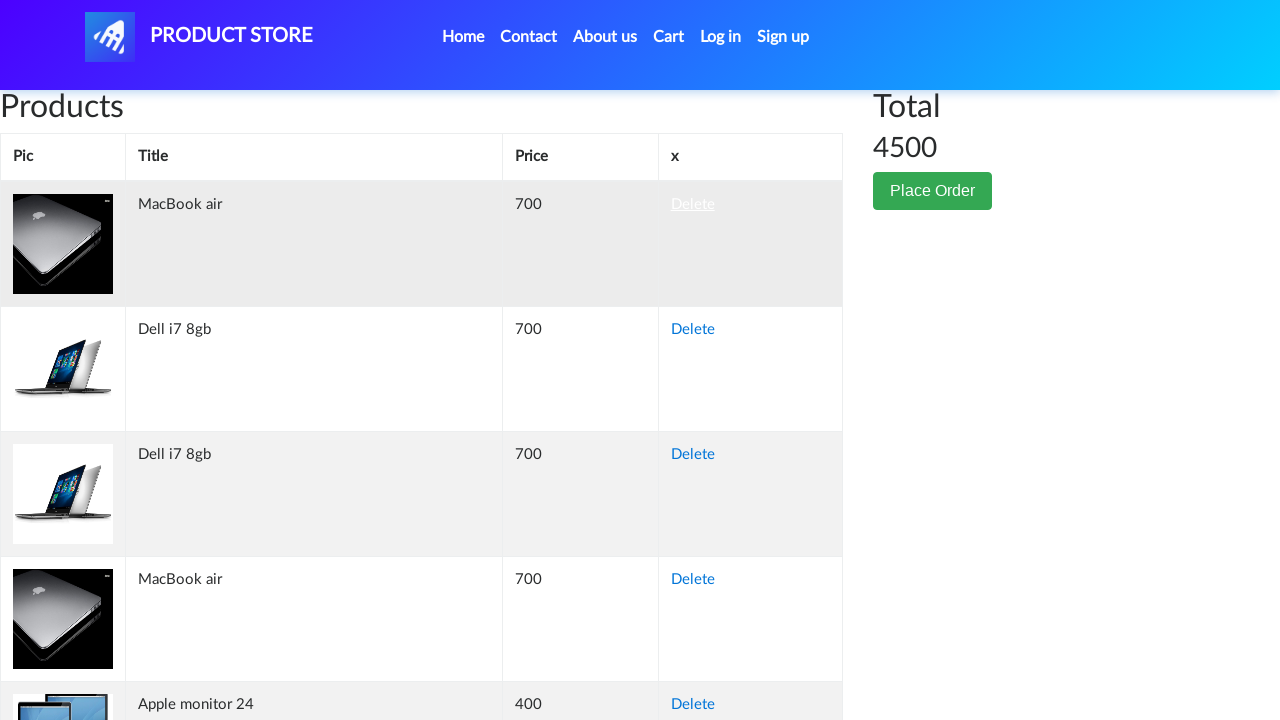

Navigated to Home page at (471, 37) on text=Home
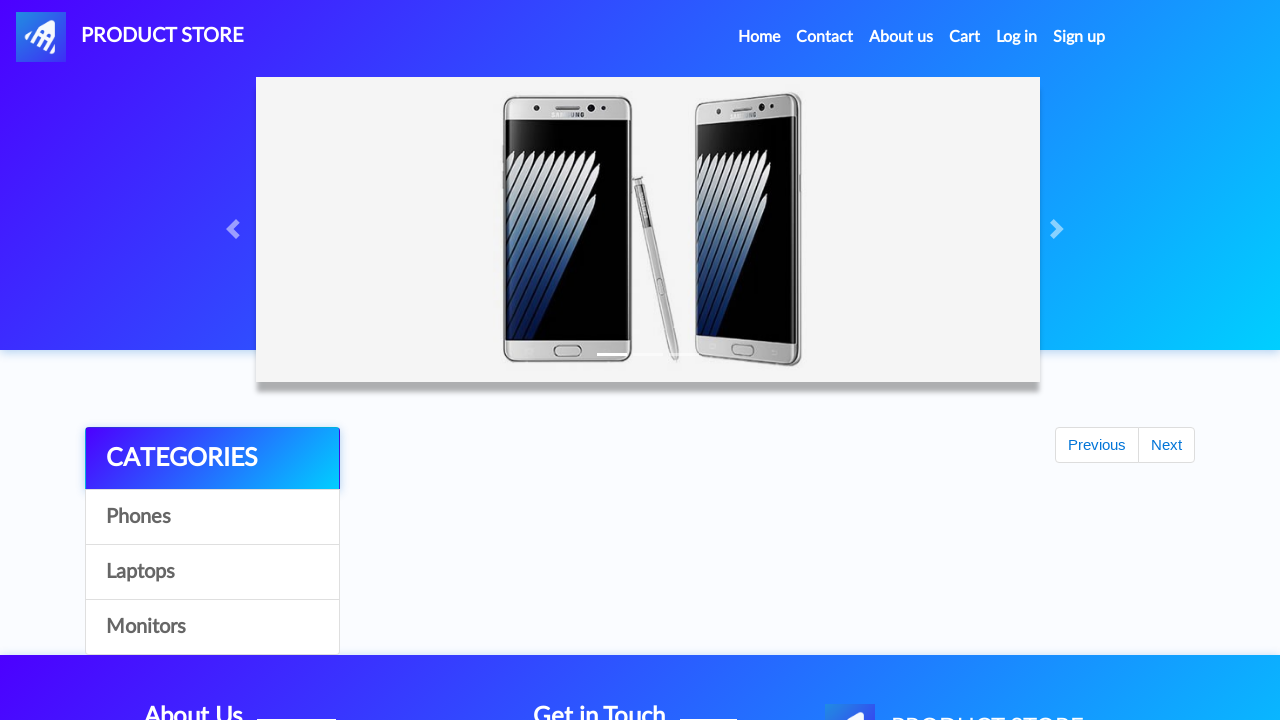

Clicked on Phones category at (212, 517) on text=Phones
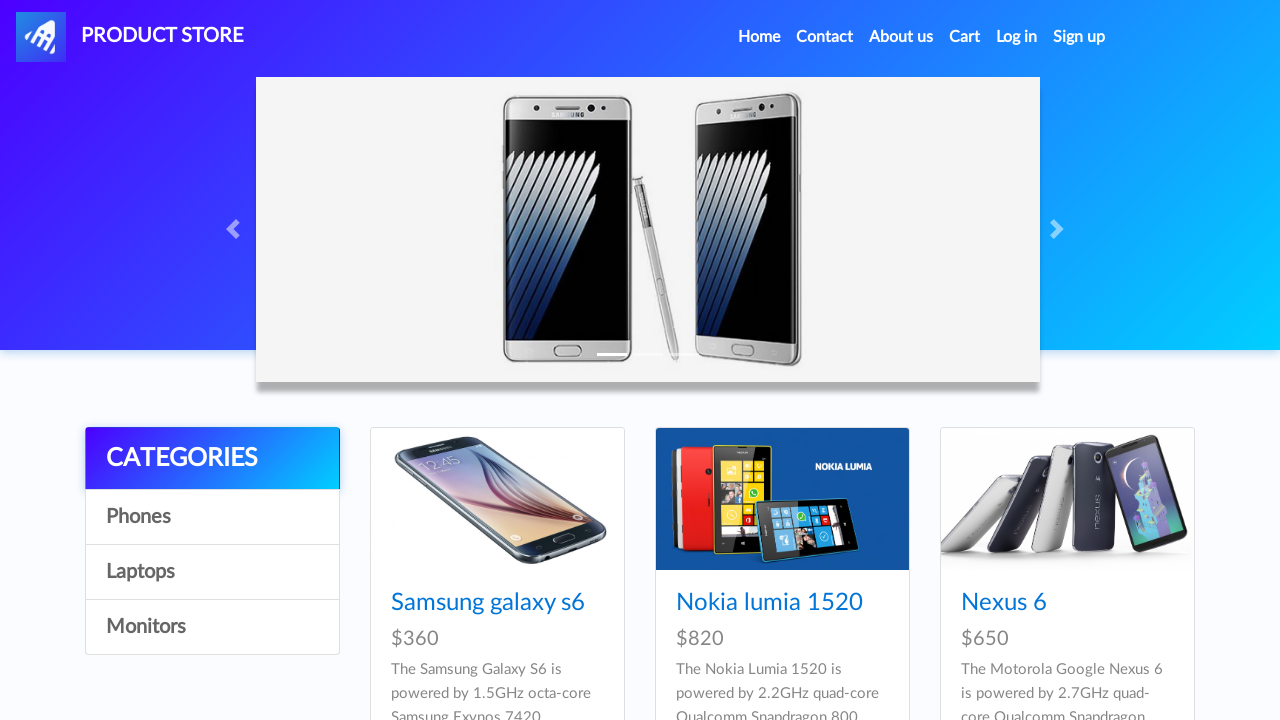

Clicked on Nexus 6 product (second time) at (1004, 603) on text=Nexus 6
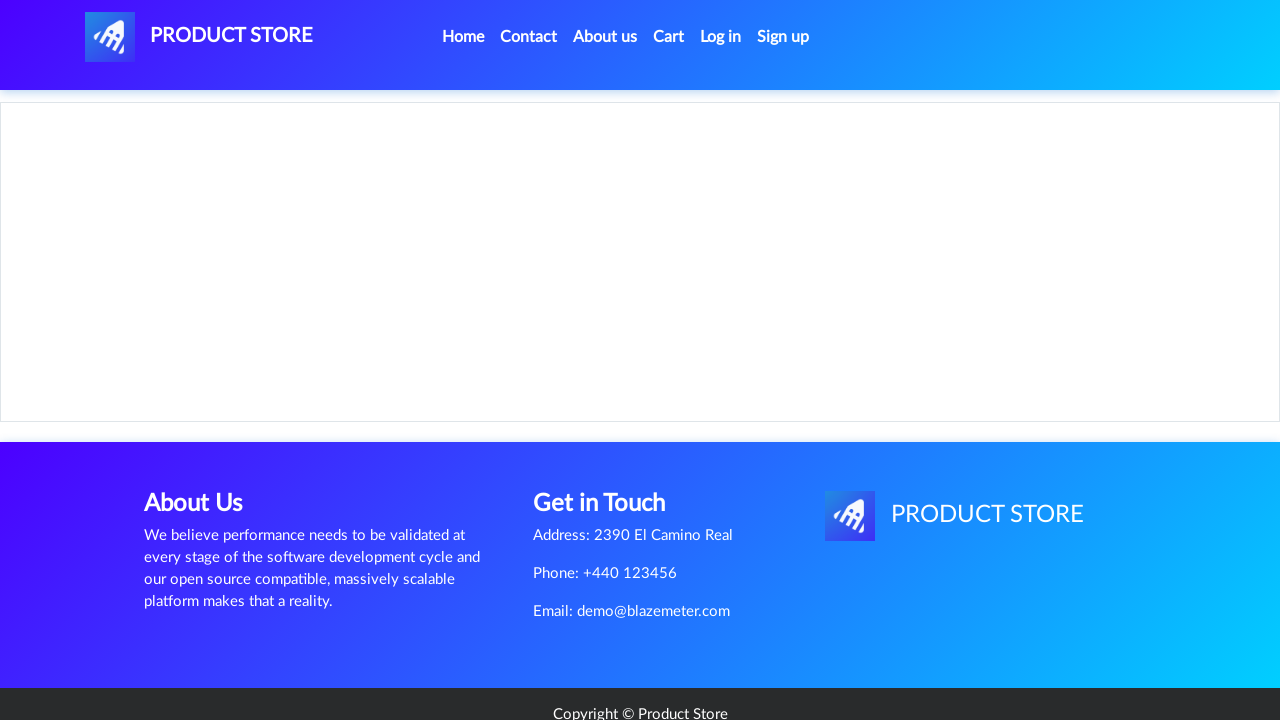

Clicked Add to cart button for Nexus 6 at (610, 440) on text=Add to cart
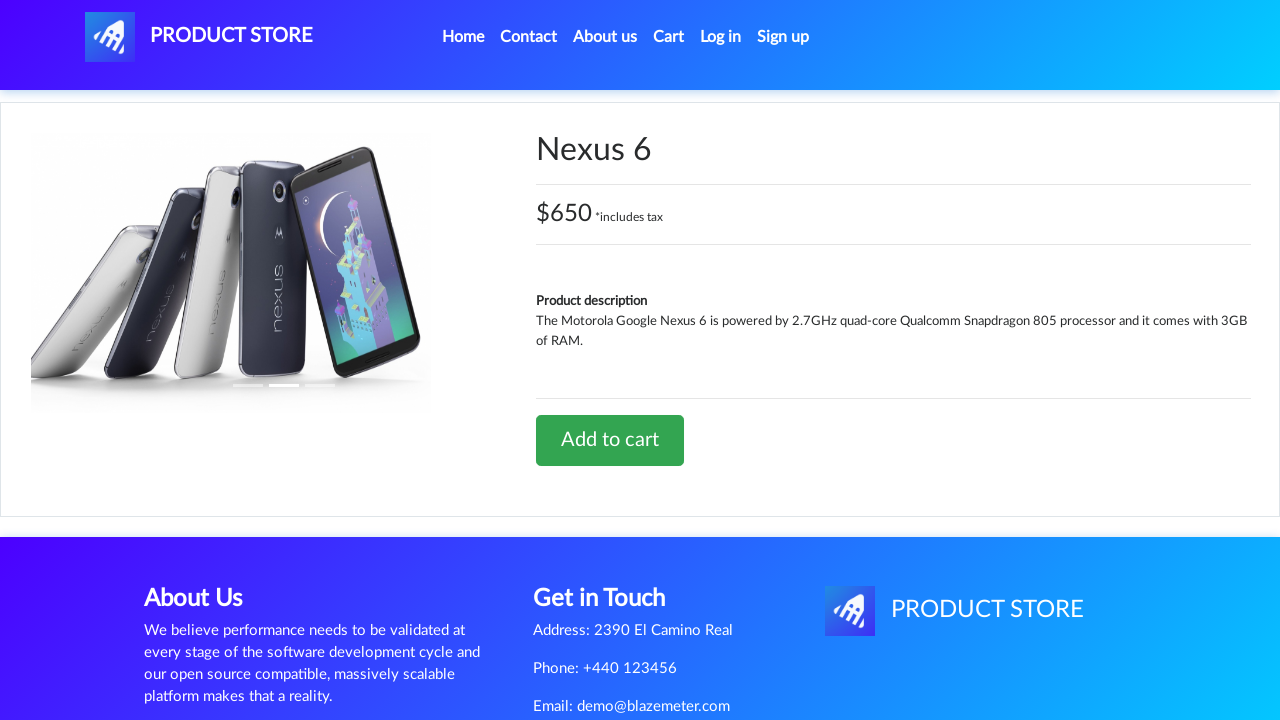

Waited 4 seconds before handling alert
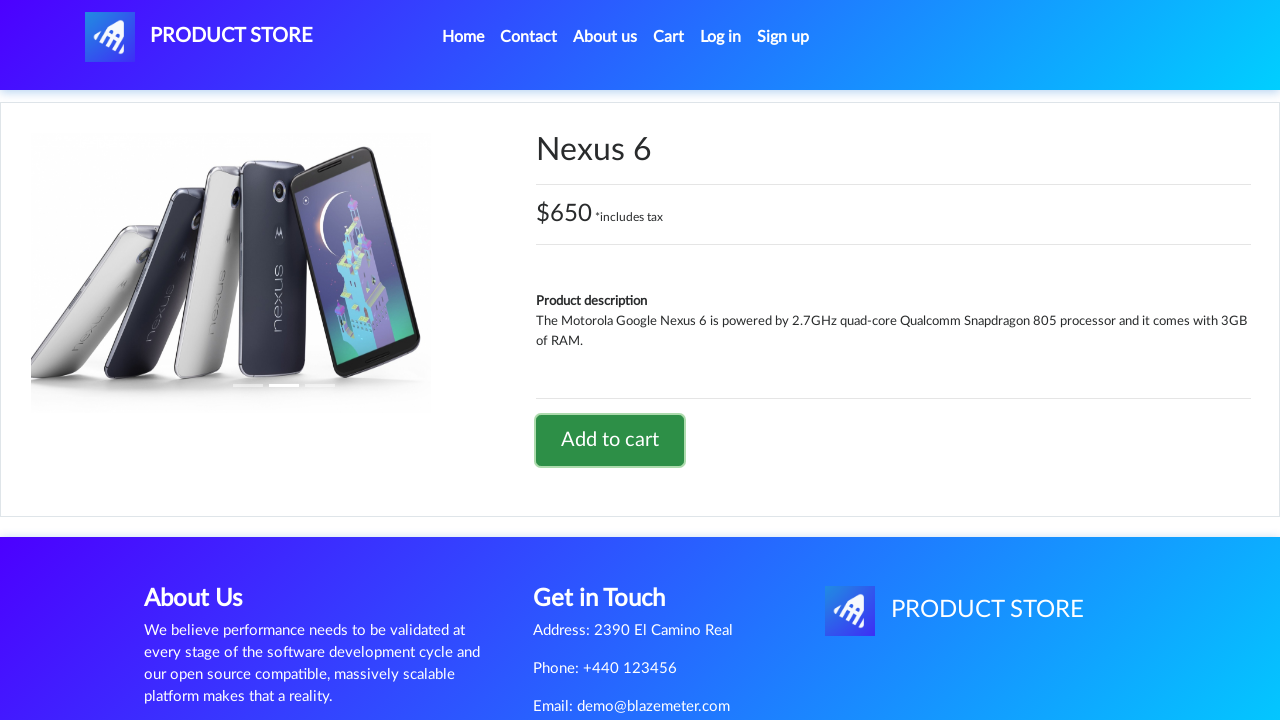

Set up dialog handler to accept alerts
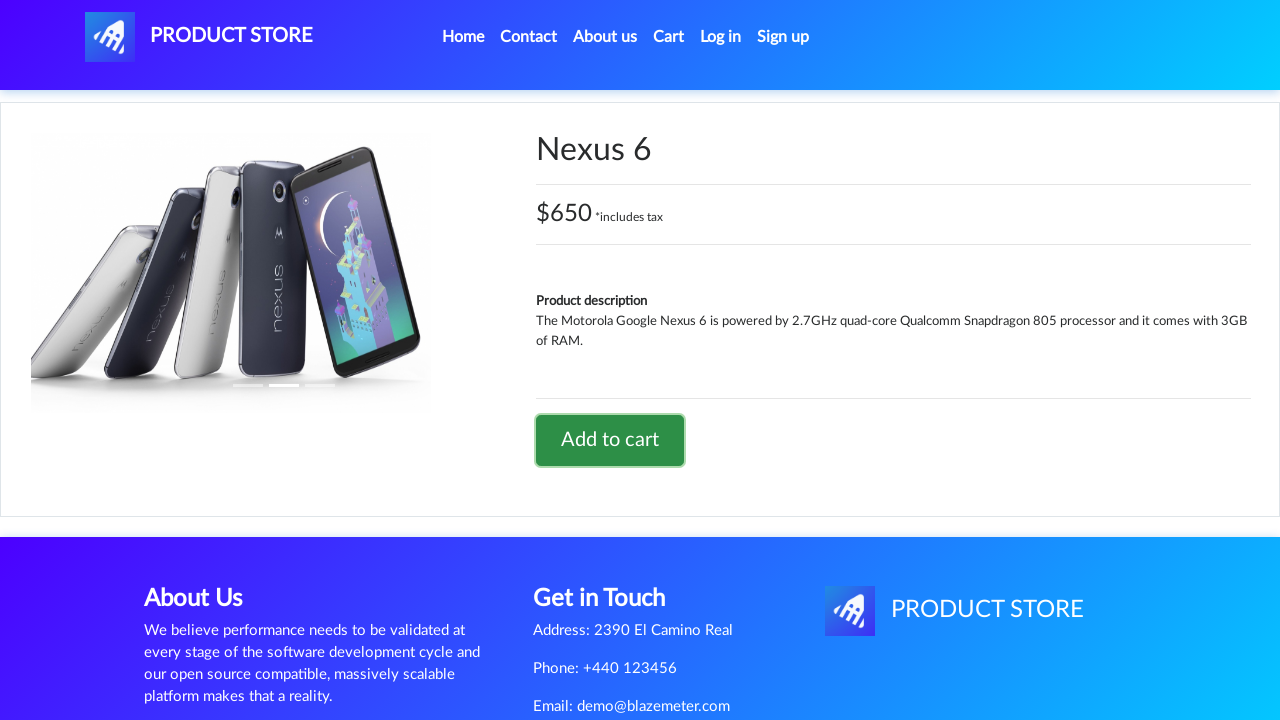

Clicked Add to cart button to trigger alert dialog at (610, 440) on text=Add to cart
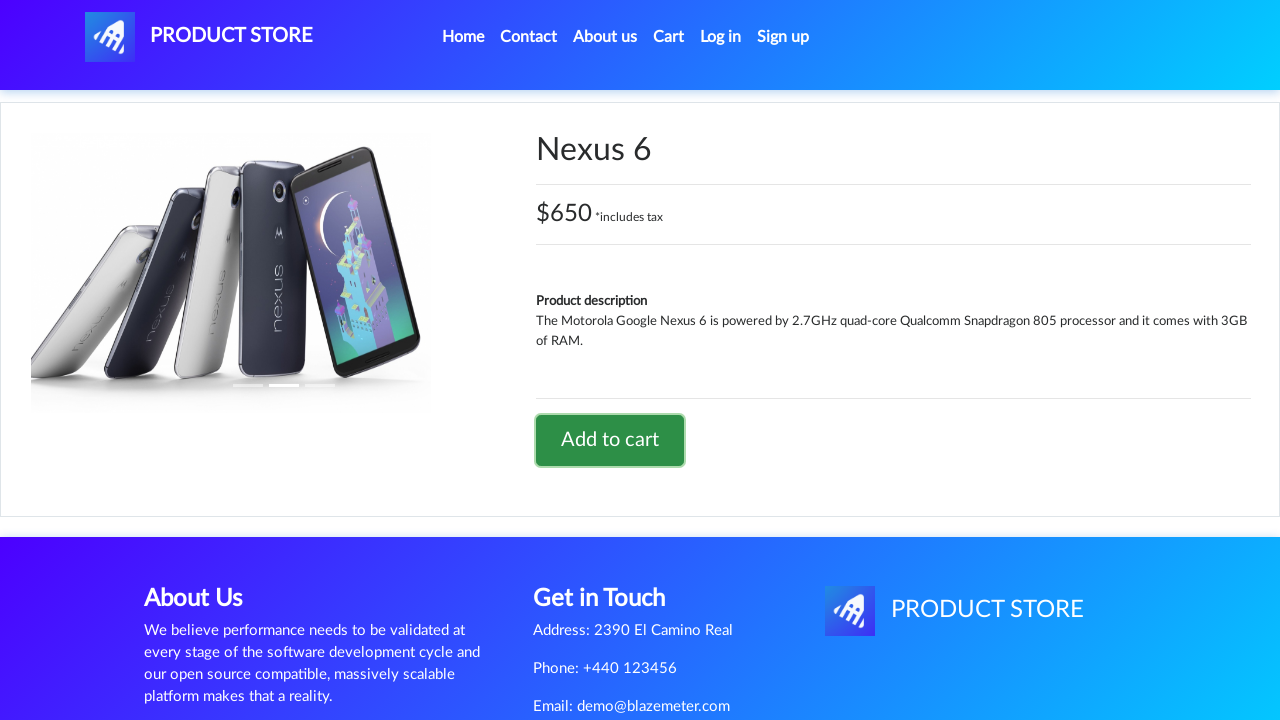

Navigated to Cart page at (669, 37) on text=Cart
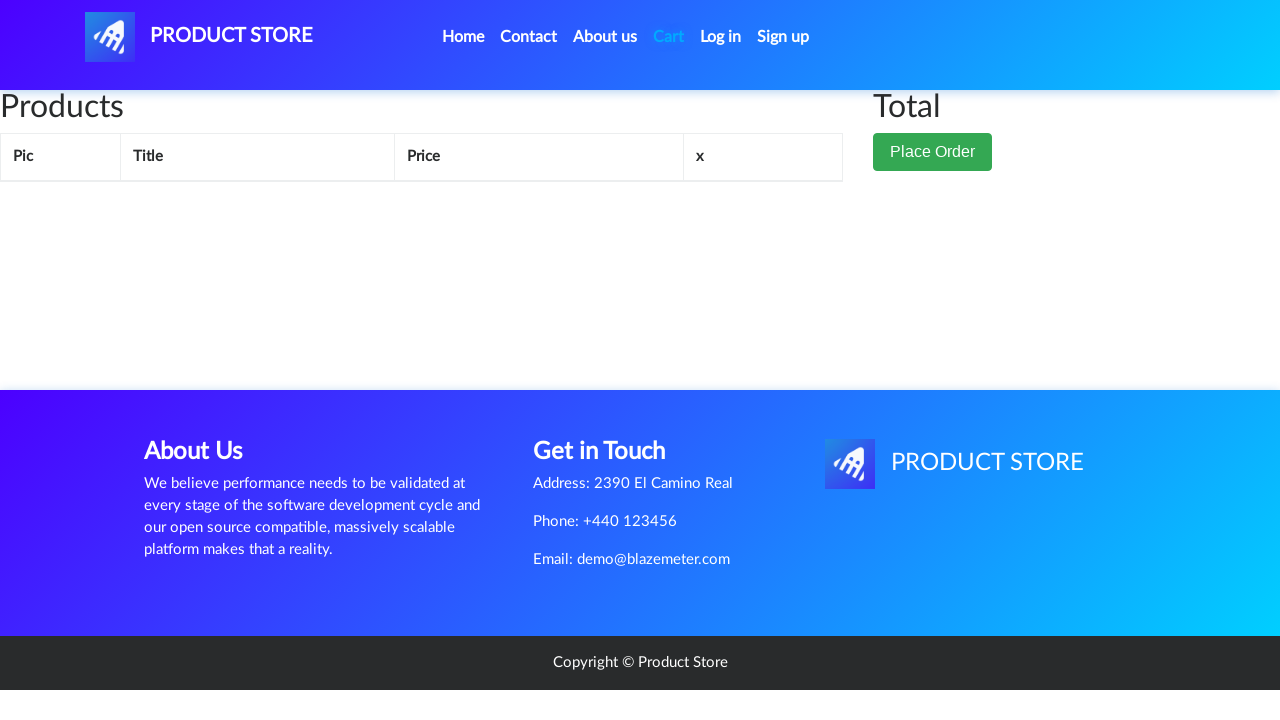

Deleted Nexus 6 from cart (second instance) at (693, 205) on text=Delete
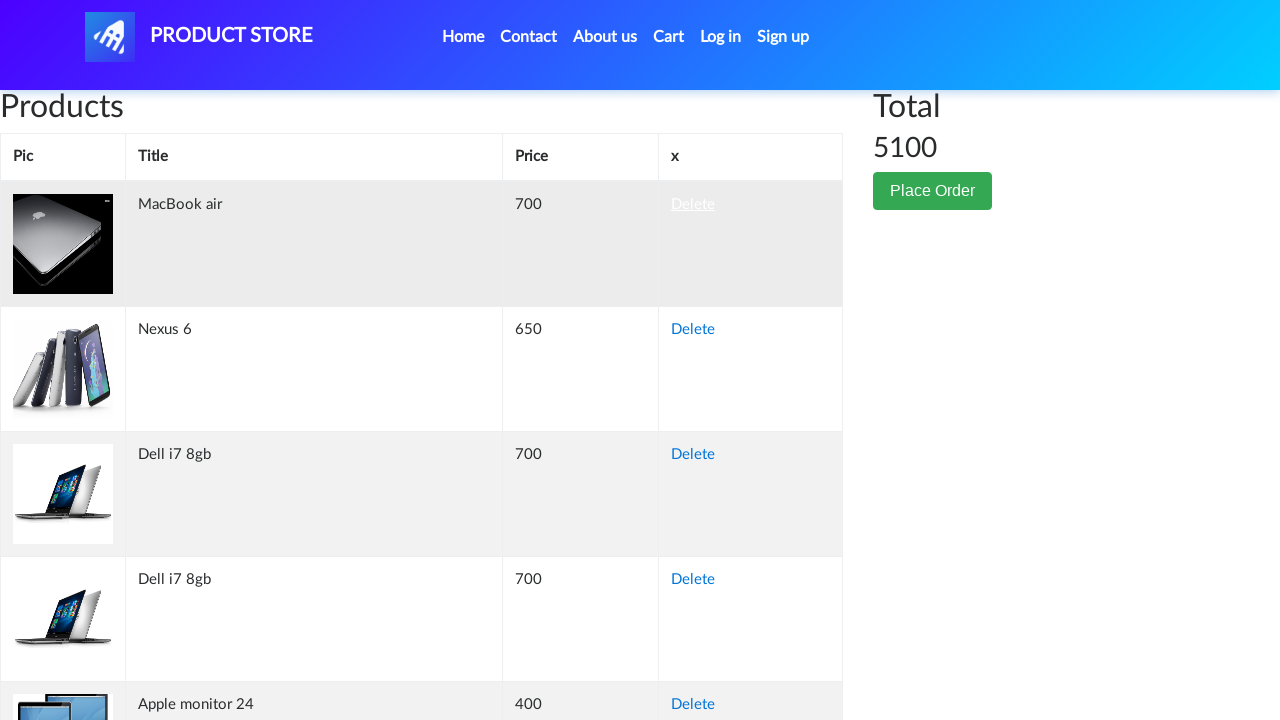

Located total price element in cart
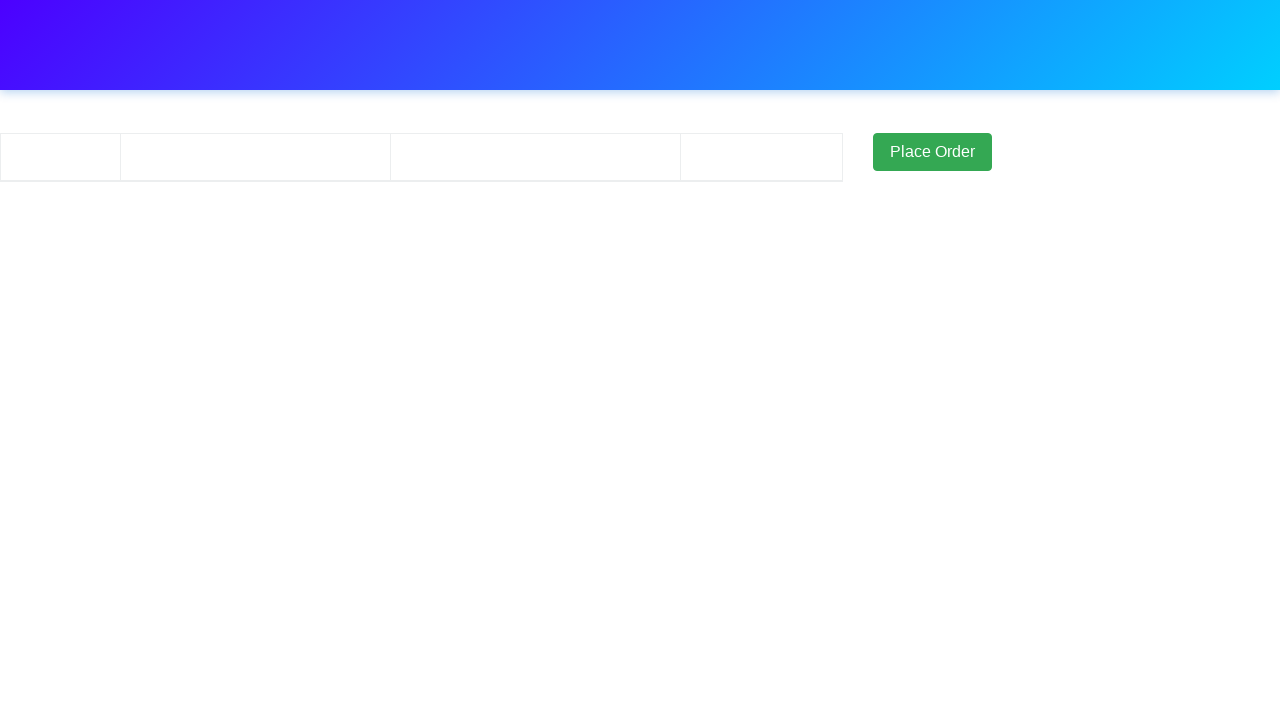

Retrieved cart total price: 
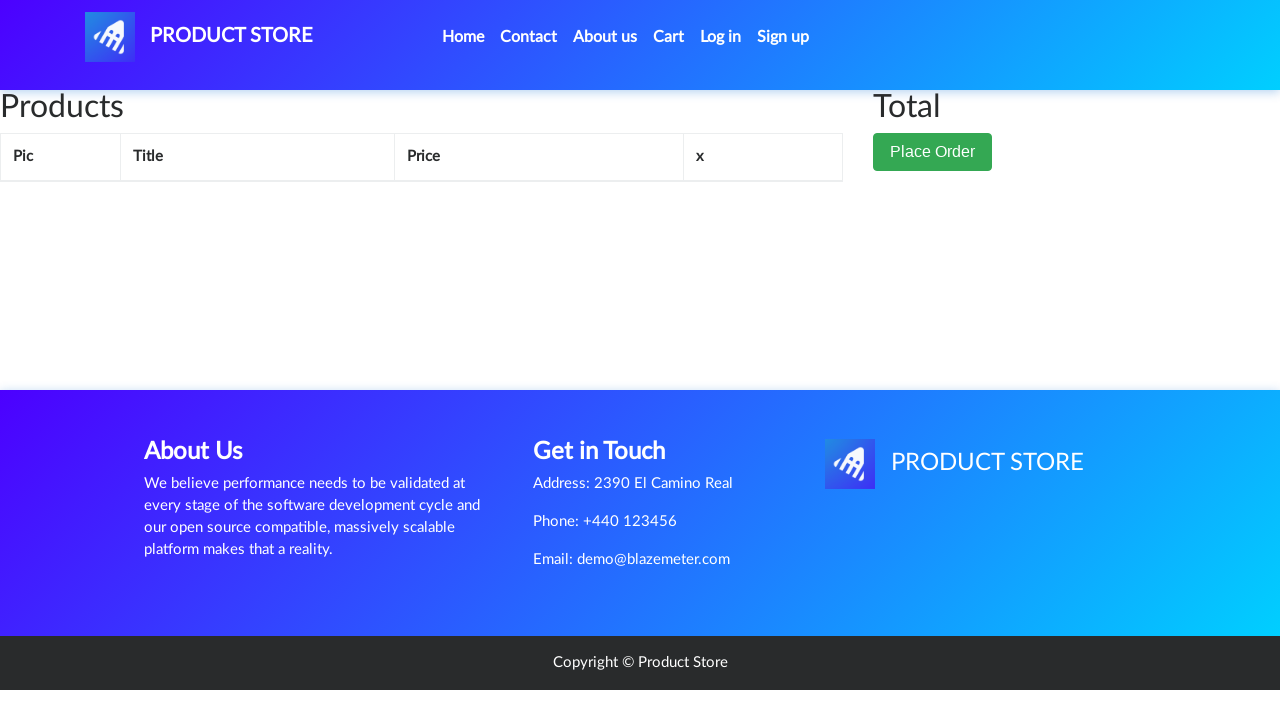

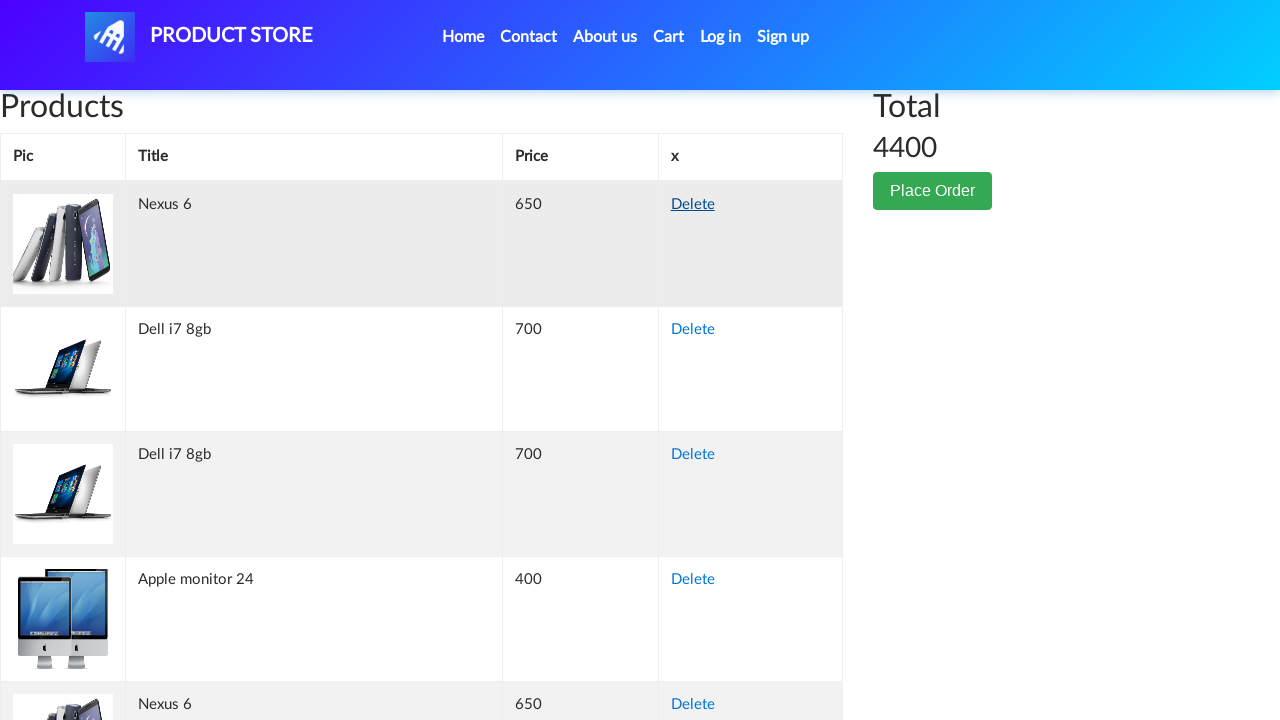